Tests dynamic web table checkbox functionality by first checking all checkboxes in the table one by one, then unchecking all of them

Starting URL: https://naveenautomationlabs.com/opencart/ui/webtable.html

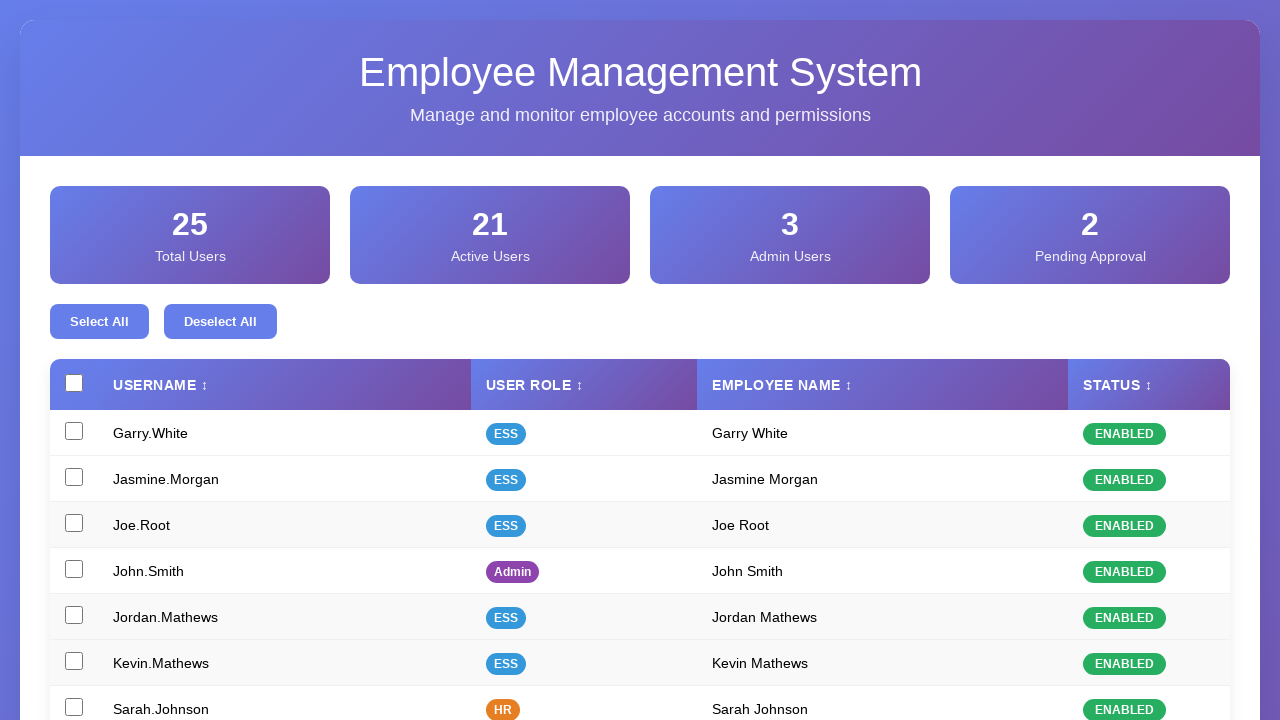

Navigated to dynamic web table page
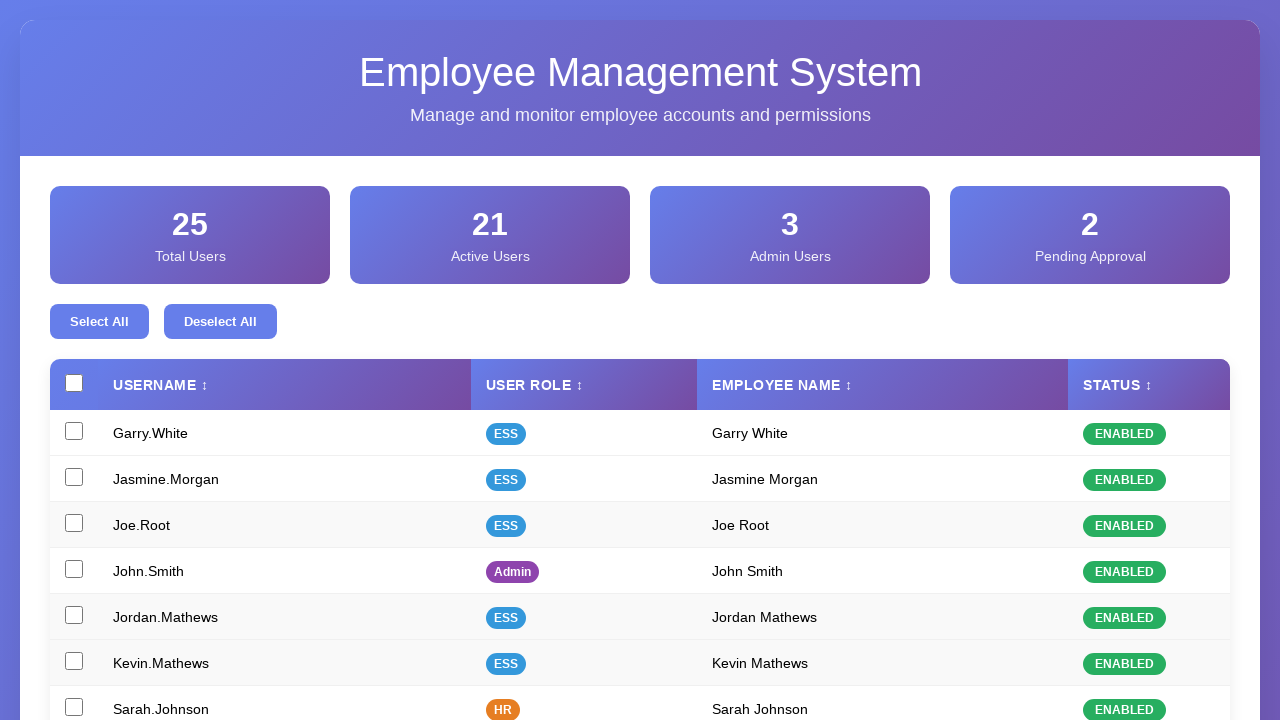

Located all checkboxes in the web table
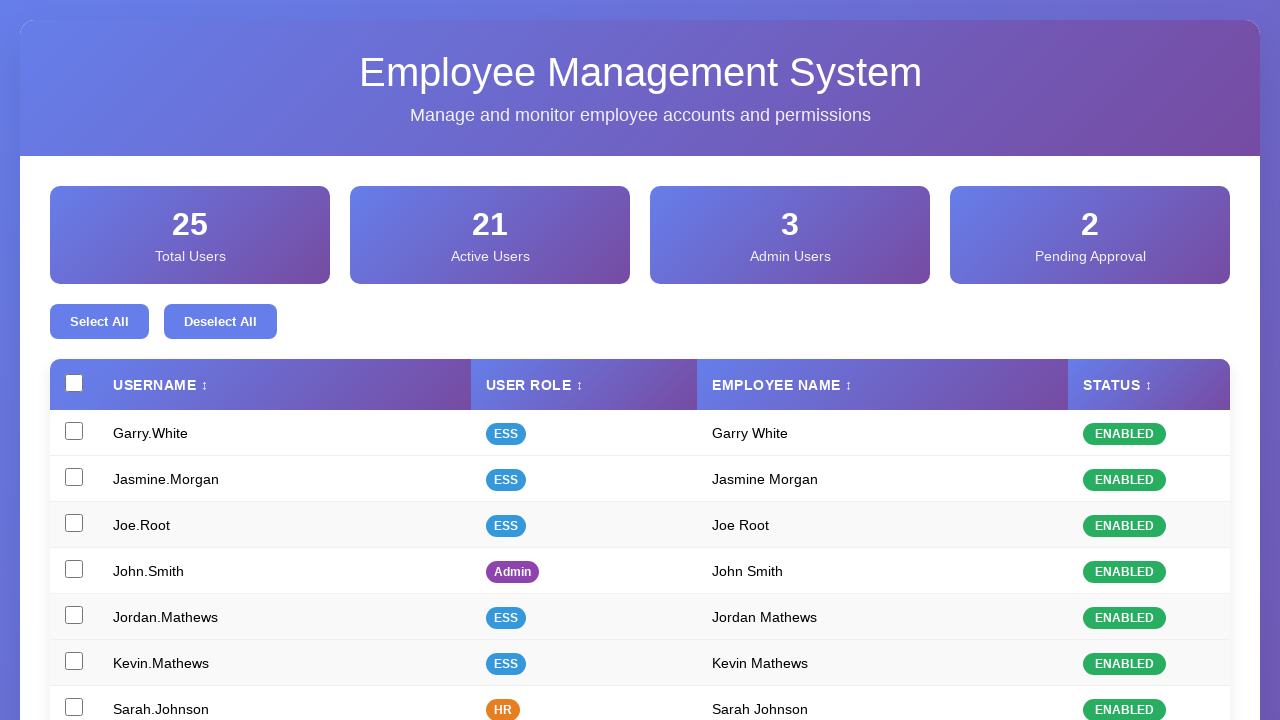

Counted 25 total checkboxes in the table
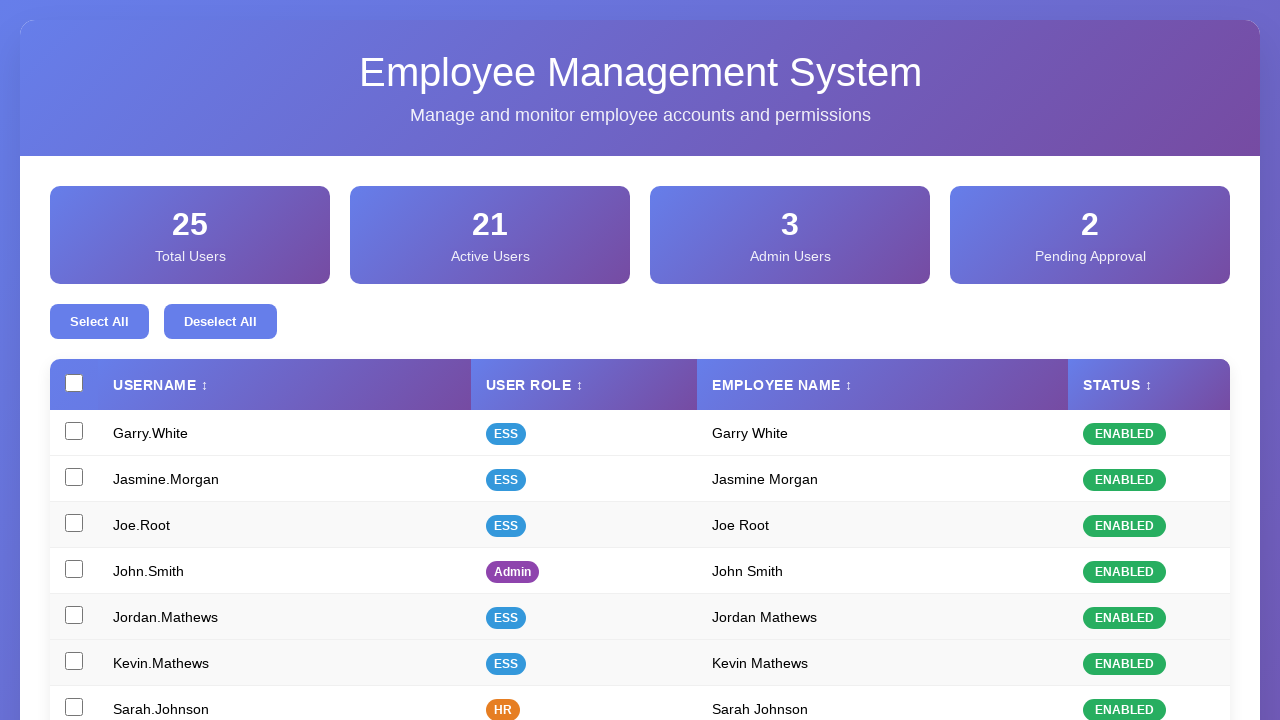

Checked checkbox 1 of 25 at (74, 431) on xpath=//table//tbody//tr//td/input[@type='checkbox'] >> nth=0
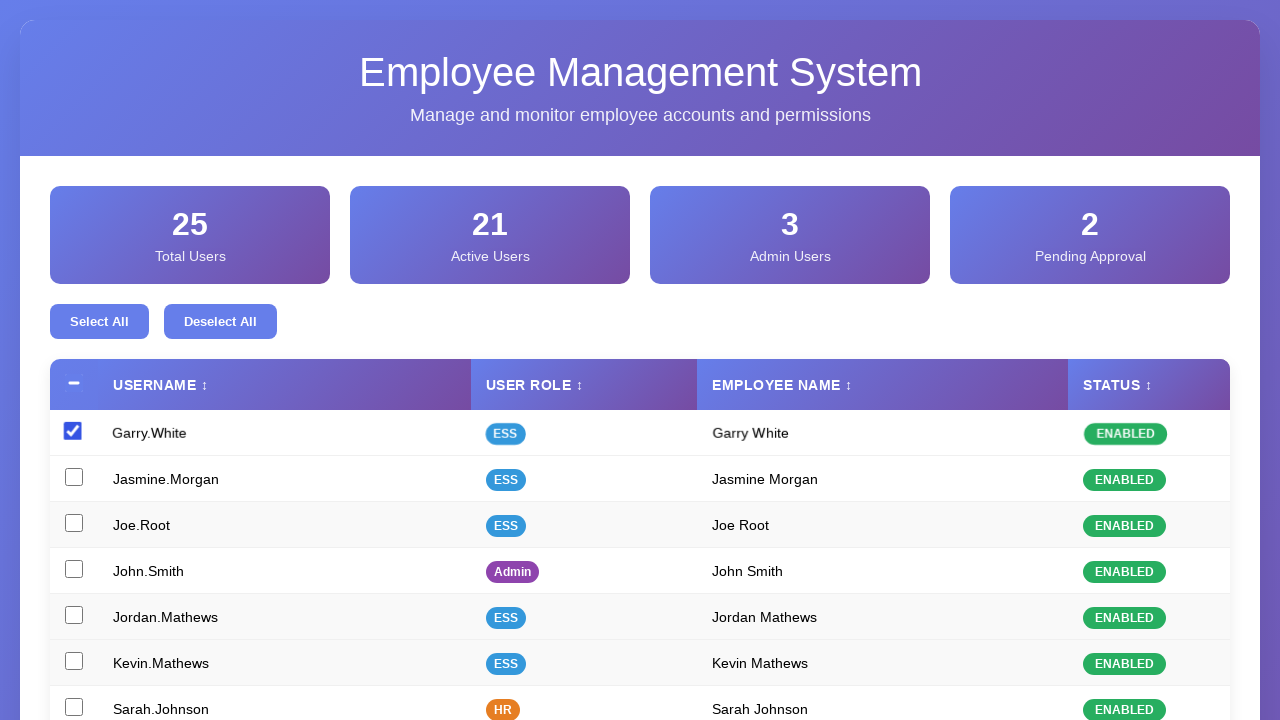

Checked checkbox 2 of 25 at (74, 477) on xpath=//table//tbody//tr//td/input[@type='checkbox'] >> nth=1
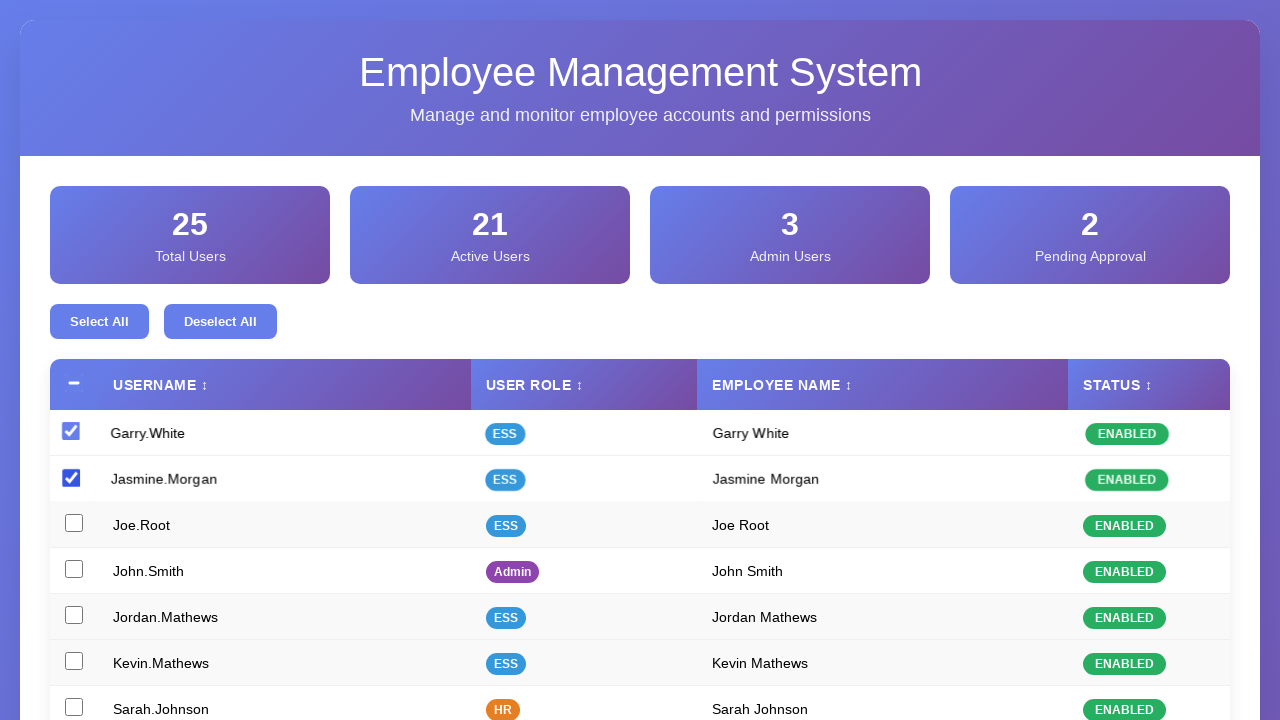

Checked checkbox 3 of 25 at (74, 523) on xpath=//table//tbody//tr//td/input[@type='checkbox'] >> nth=2
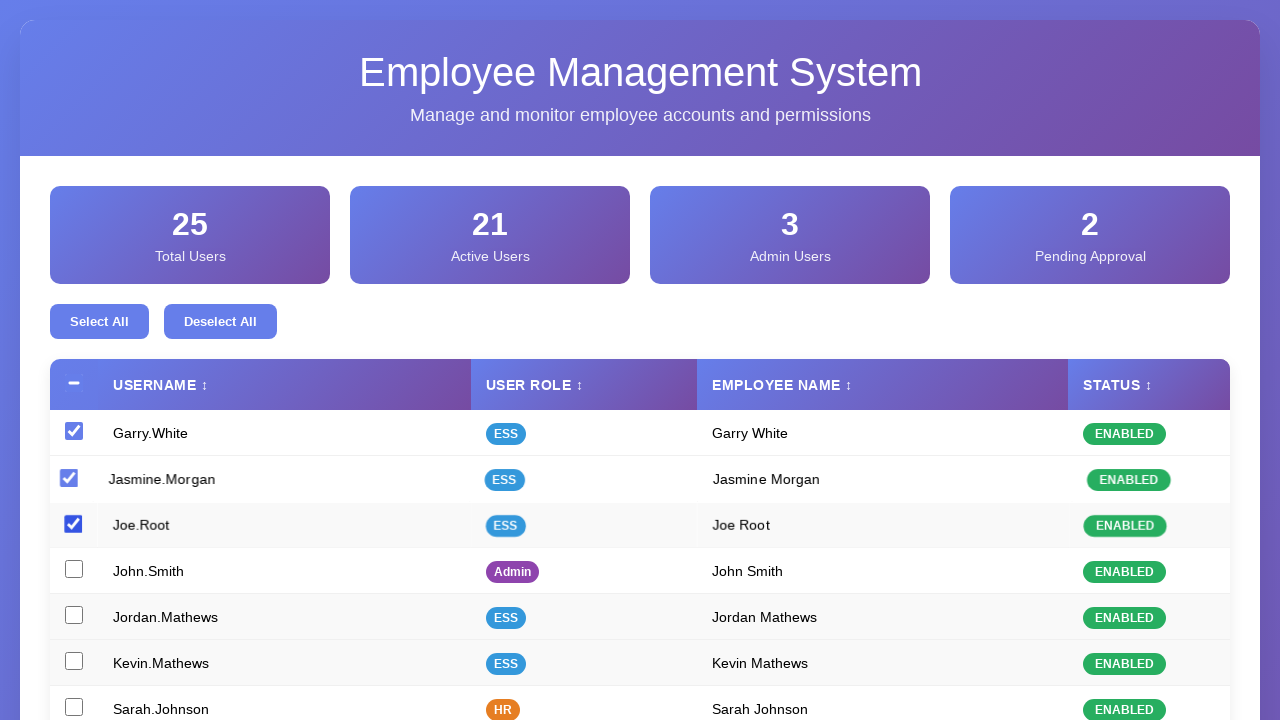

Checked checkbox 4 of 25 at (74, 569) on xpath=//table//tbody//tr//td/input[@type='checkbox'] >> nth=3
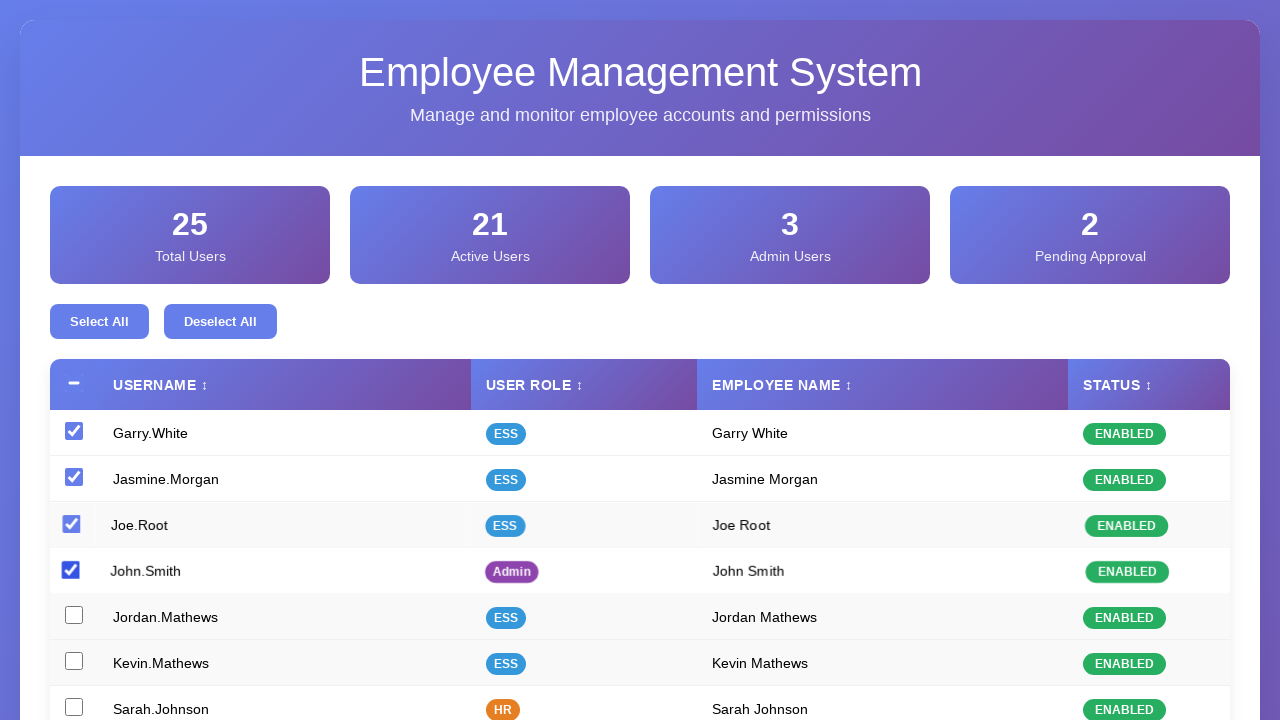

Checked checkbox 5 of 25 at (74, 615) on xpath=//table//tbody//tr//td/input[@type='checkbox'] >> nth=4
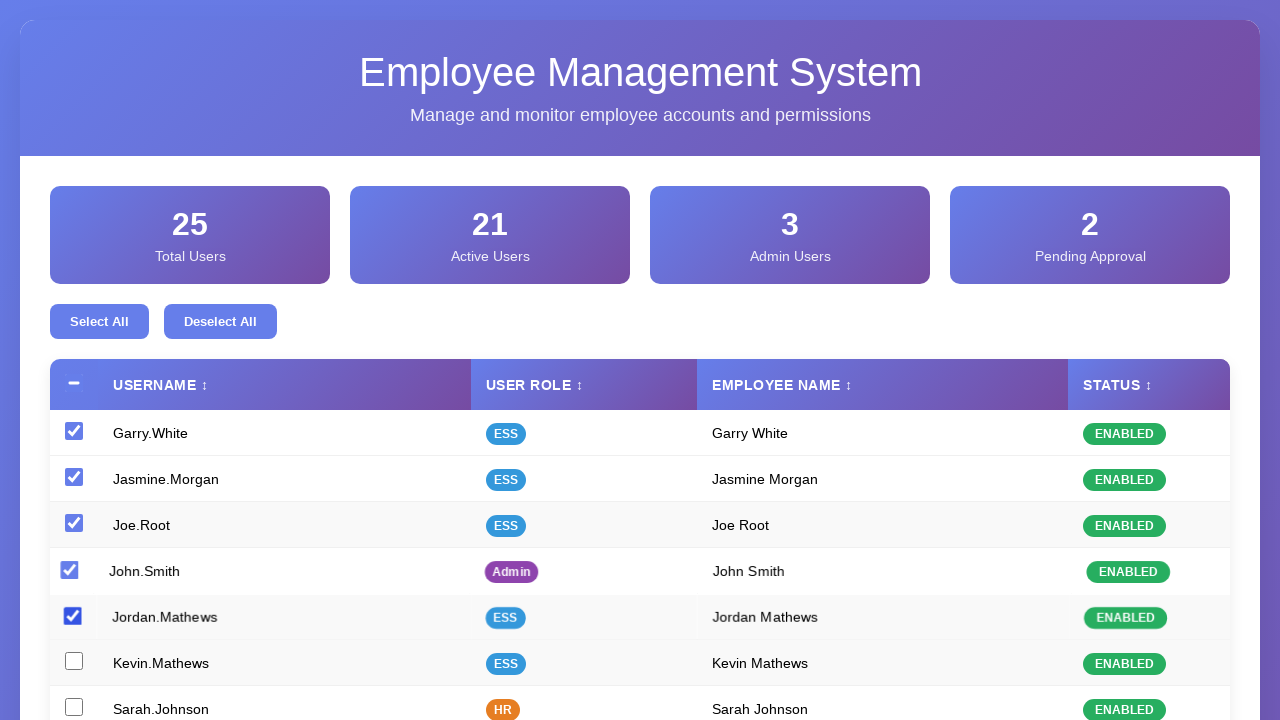

Checked checkbox 6 of 25 at (74, 661) on xpath=//table//tbody//tr//td/input[@type='checkbox'] >> nth=5
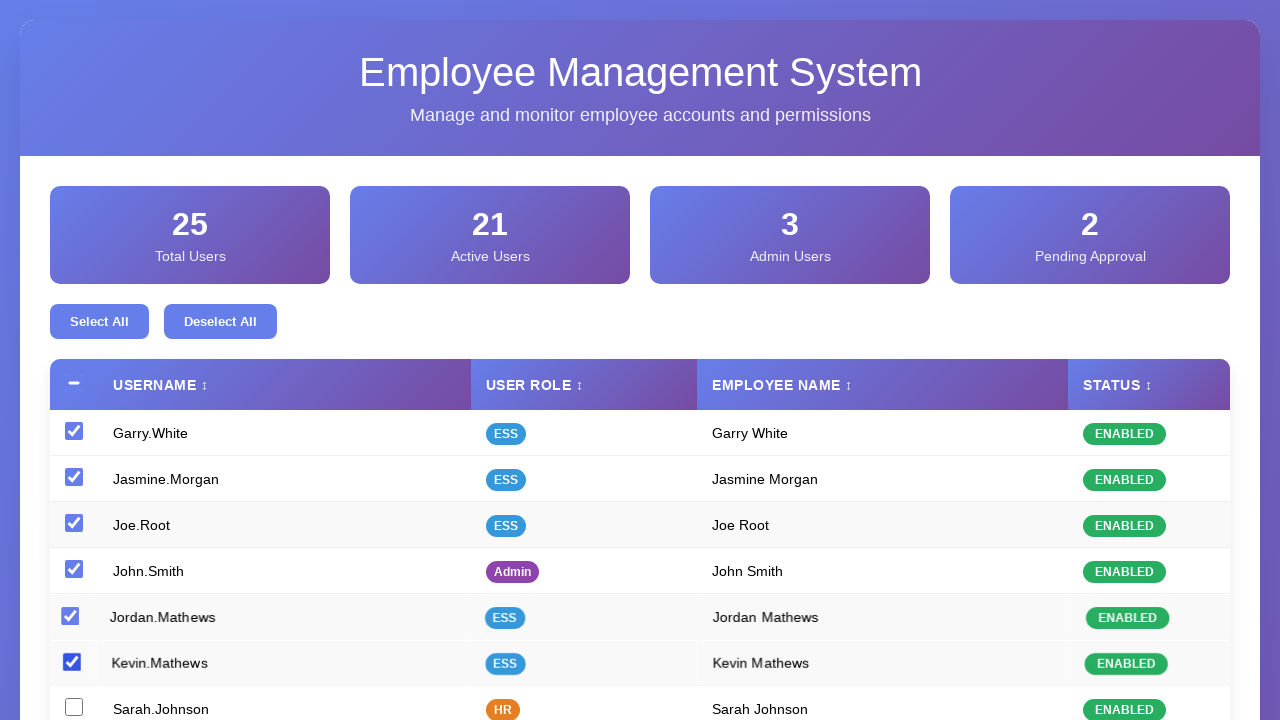

Checked checkbox 7 of 25 at (74, 707) on xpath=//table//tbody//tr//td/input[@type='checkbox'] >> nth=6
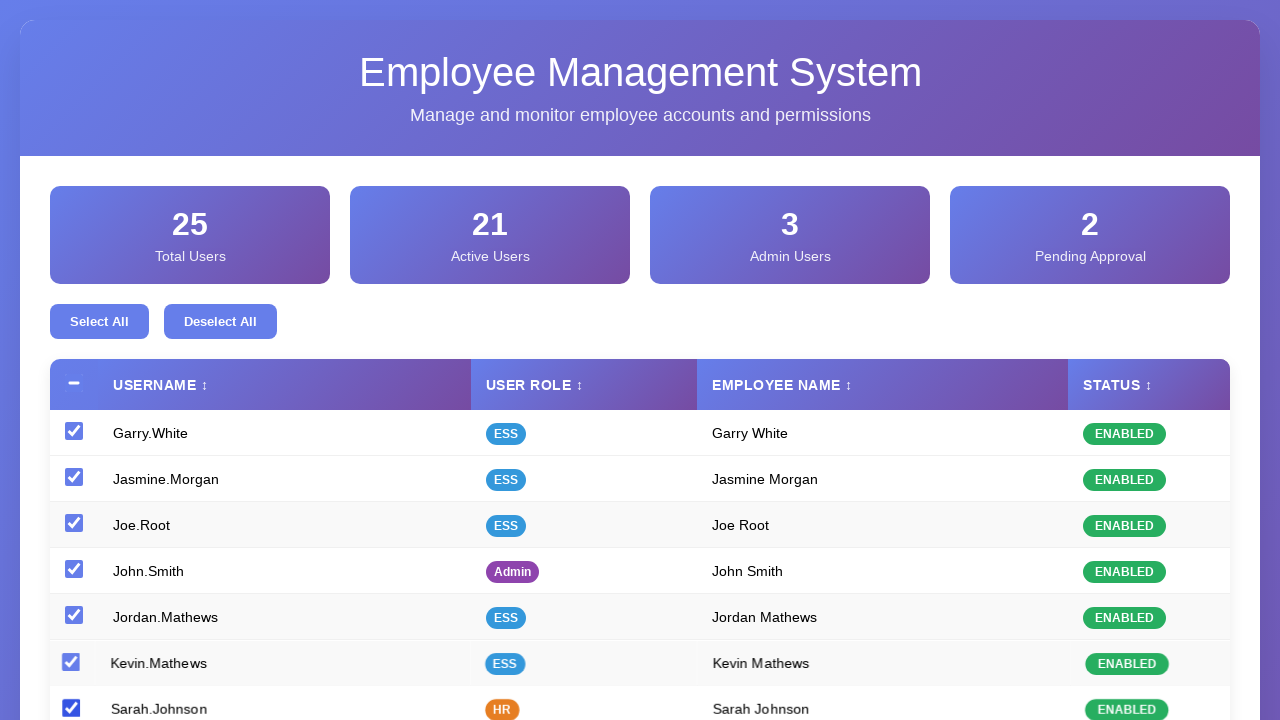

Checked checkbox 8 of 25 at (74, 360) on xpath=//table//tbody//tr//td/input[@type='checkbox'] >> nth=7
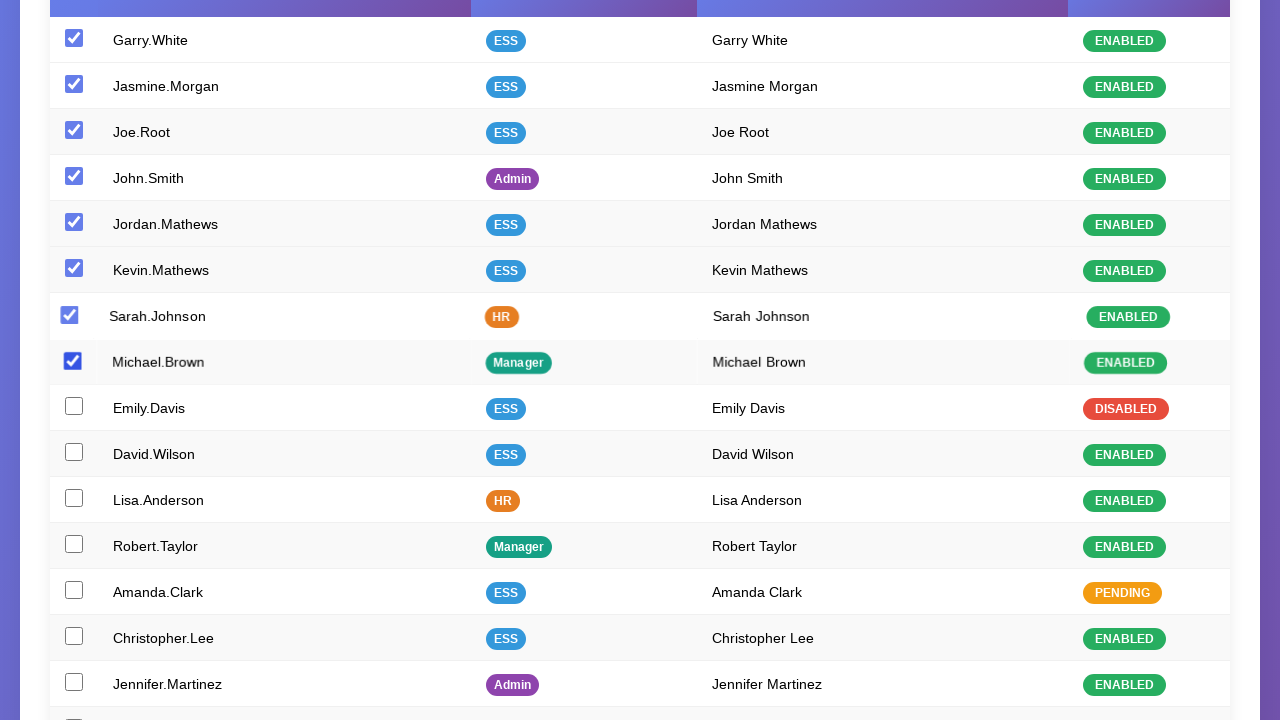

Checked checkbox 9 of 25 at (74, 406) on xpath=//table//tbody//tr//td/input[@type='checkbox'] >> nth=8
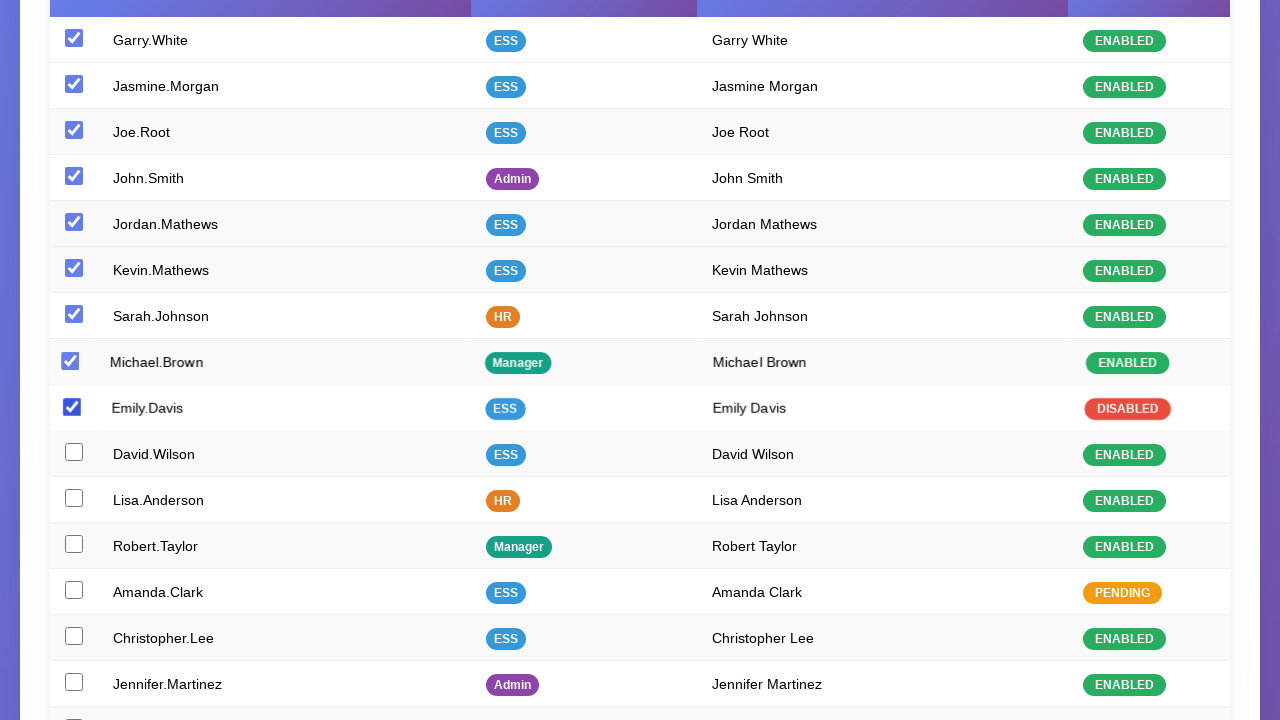

Checked checkbox 10 of 25 at (74, 452) on xpath=//table//tbody//tr//td/input[@type='checkbox'] >> nth=9
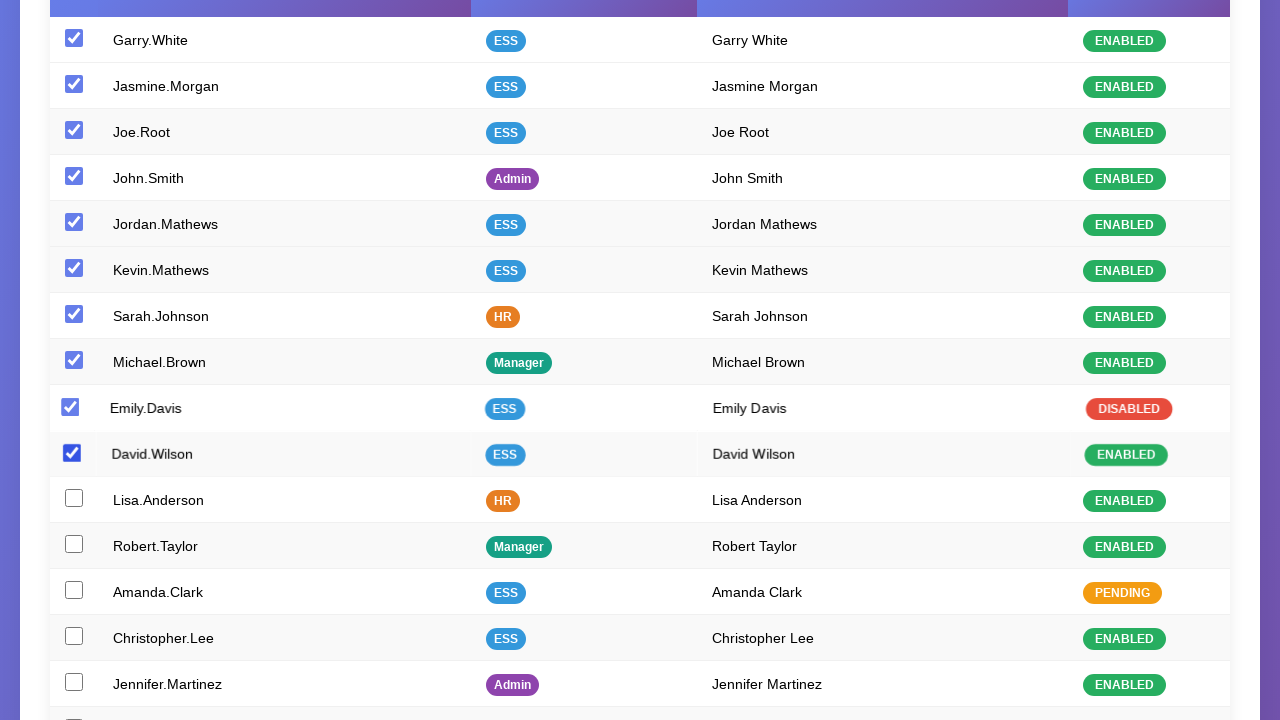

Checked checkbox 11 of 25 at (74, 498) on xpath=//table//tbody//tr//td/input[@type='checkbox'] >> nth=10
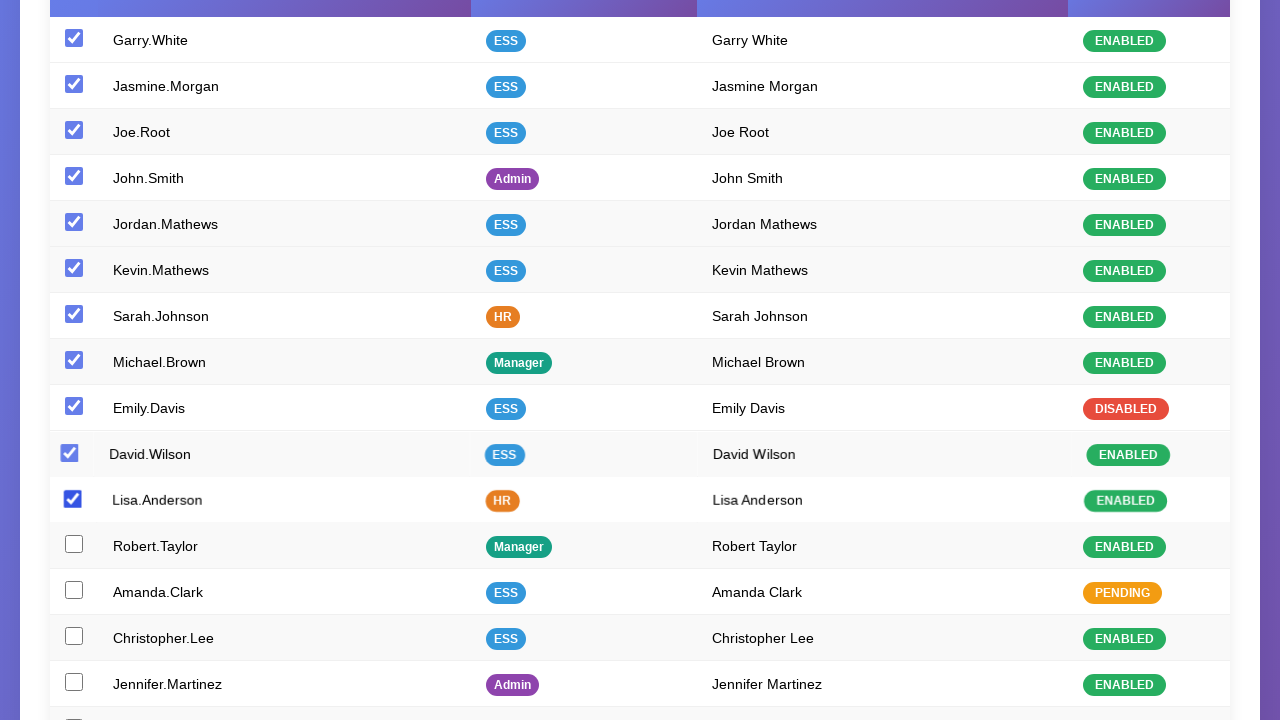

Checked checkbox 12 of 25 at (74, 544) on xpath=//table//tbody//tr//td/input[@type='checkbox'] >> nth=11
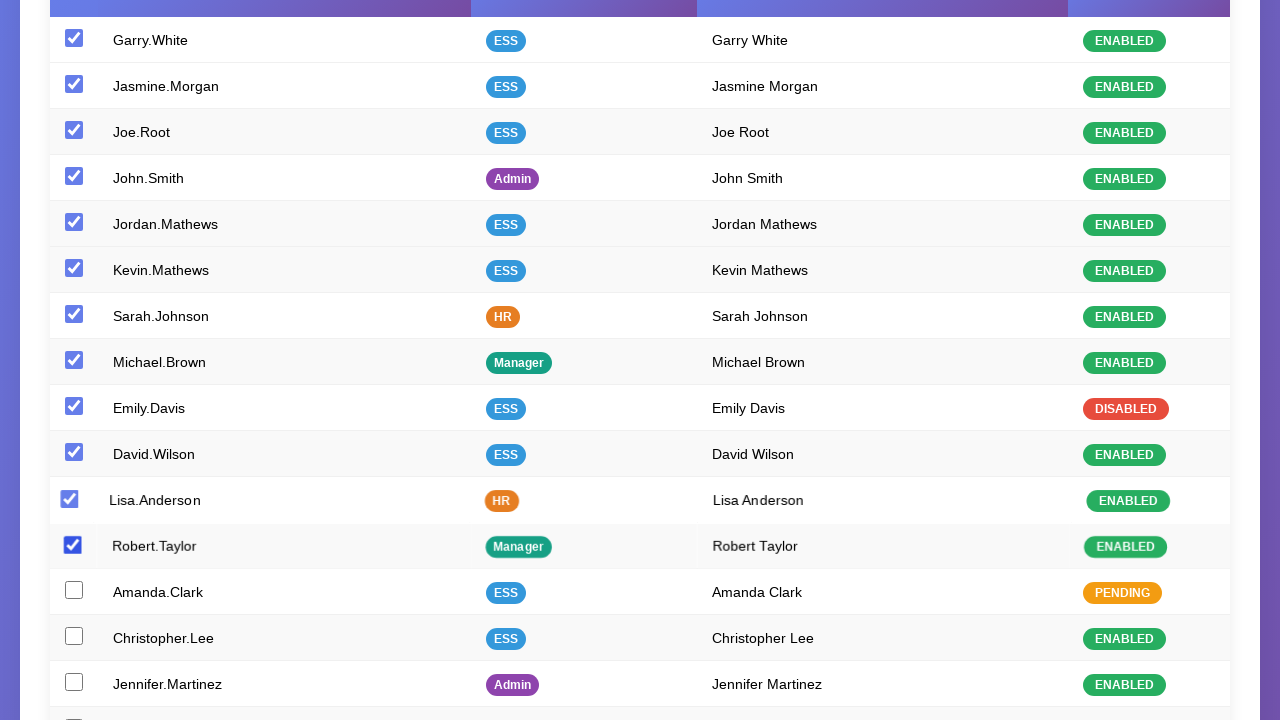

Checked checkbox 13 of 25 at (74, 590) on xpath=//table//tbody//tr//td/input[@type='checkbox'] >> nth=12
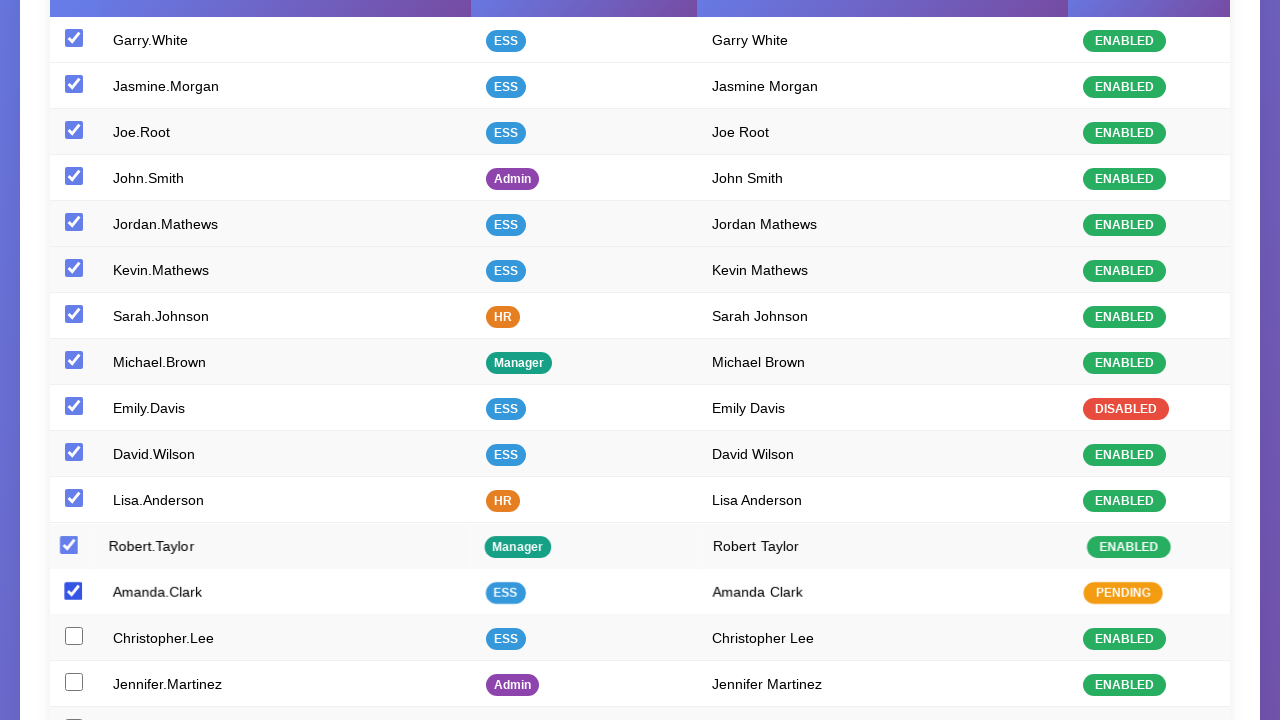

Checked checkbox 14 of 25 at (74, 636) on xpath=//table//tbody//tr//td/input[@type='checkbox'] >> nth=13
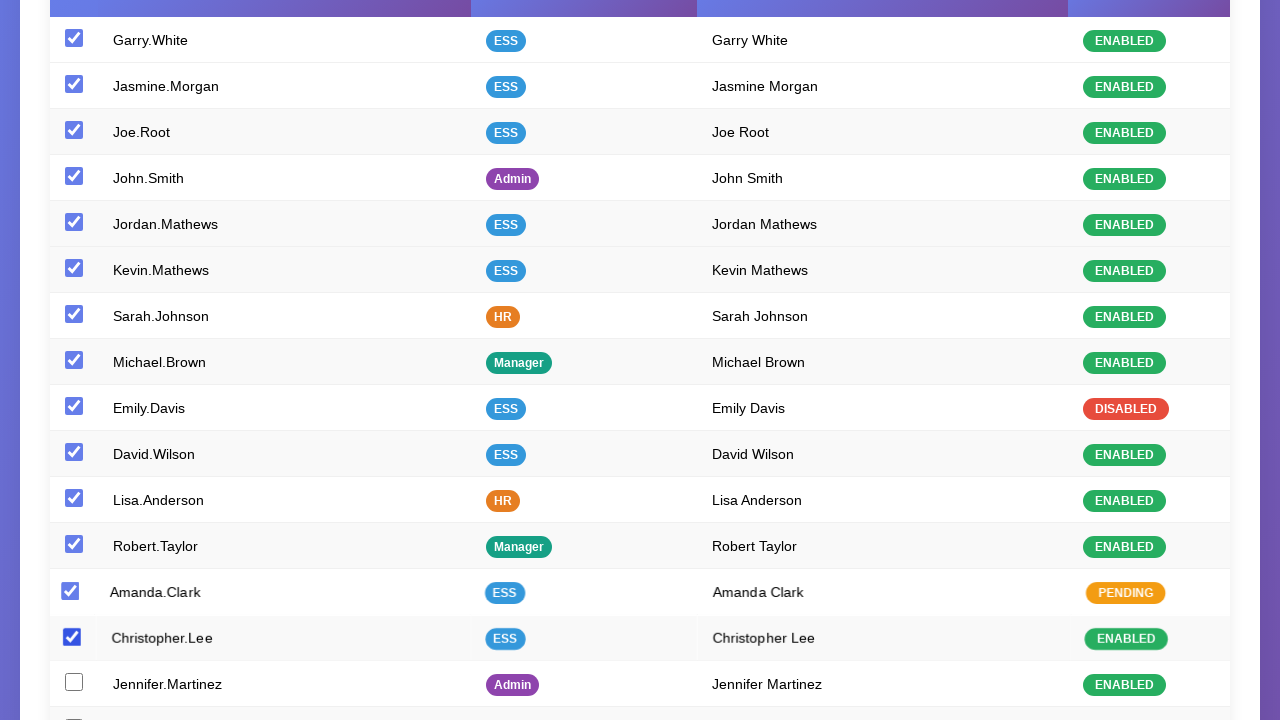

Checked checkbox 15 of 25 at (74, 682) on xpath=//table//tbody//tr//td/input[@type='checkbox'] >> nth=14
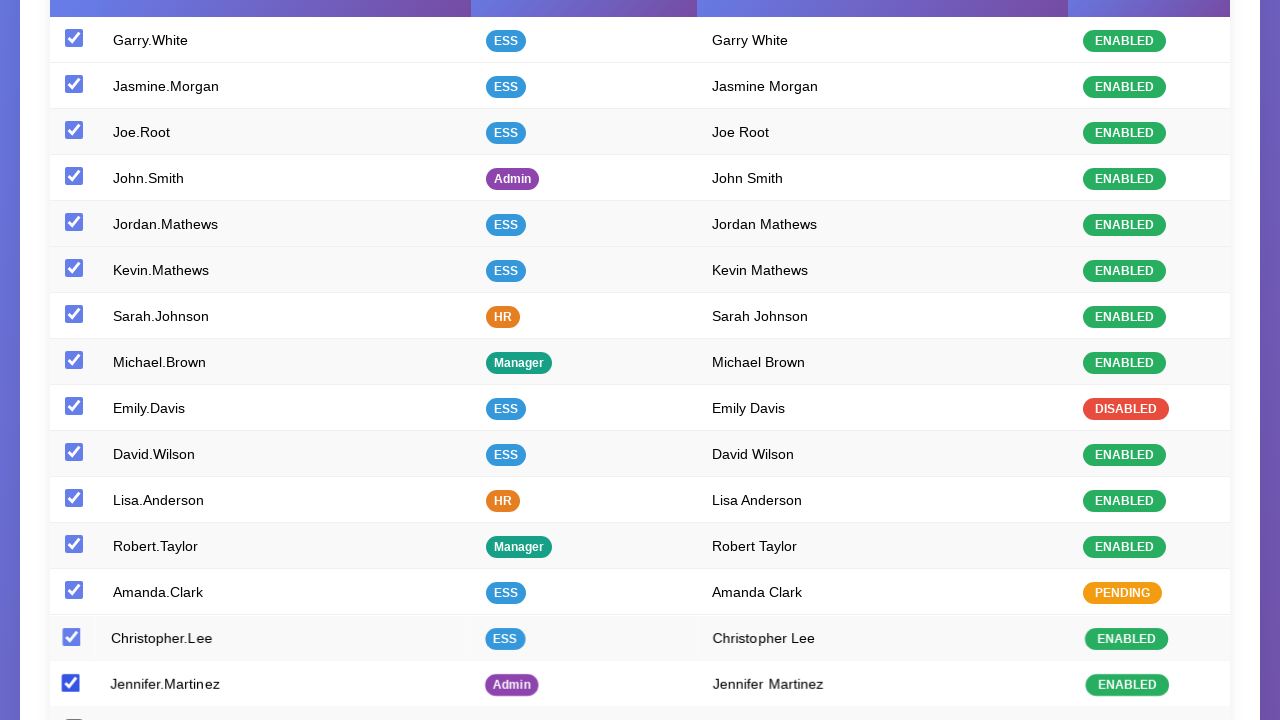

Checked checkbox 16 of 25 at (74, 711) on xpath=//table//tbody//tr//td/input[@type='checkbox'] >> nth=15
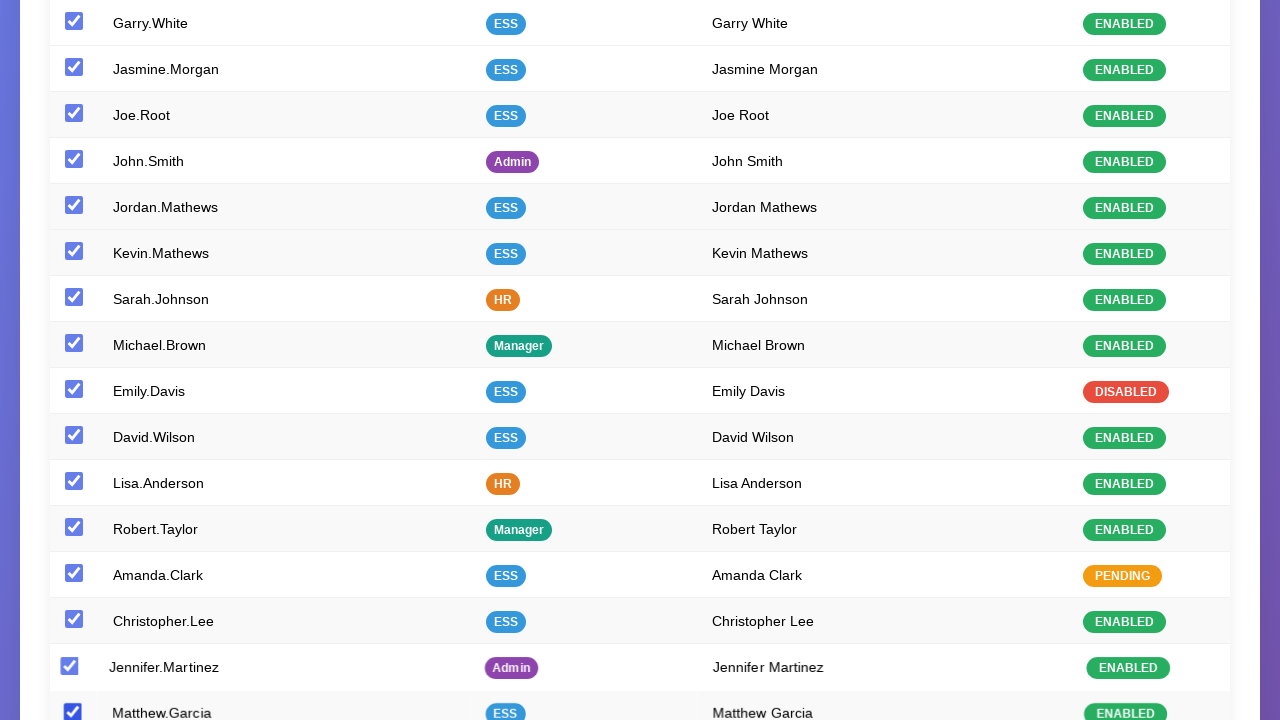

Checked checkbox 17 of 25 at (74, 360) on xpath=//table//tbody//tr//td/input[@type='checkbox'] >> nth=16
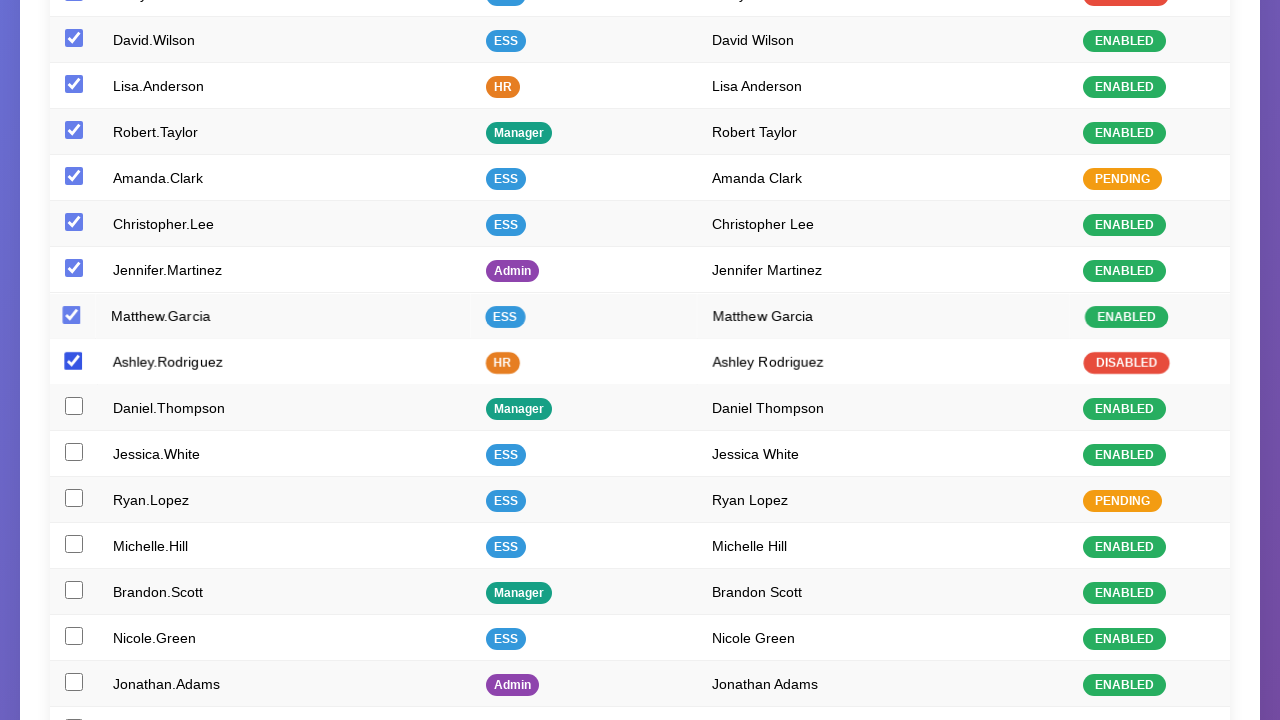

Checked checkbox 18 of 25 at (74, 406) on xpath=//table//tbody//tr//td/input[@type='checkbox'] >> nth=17
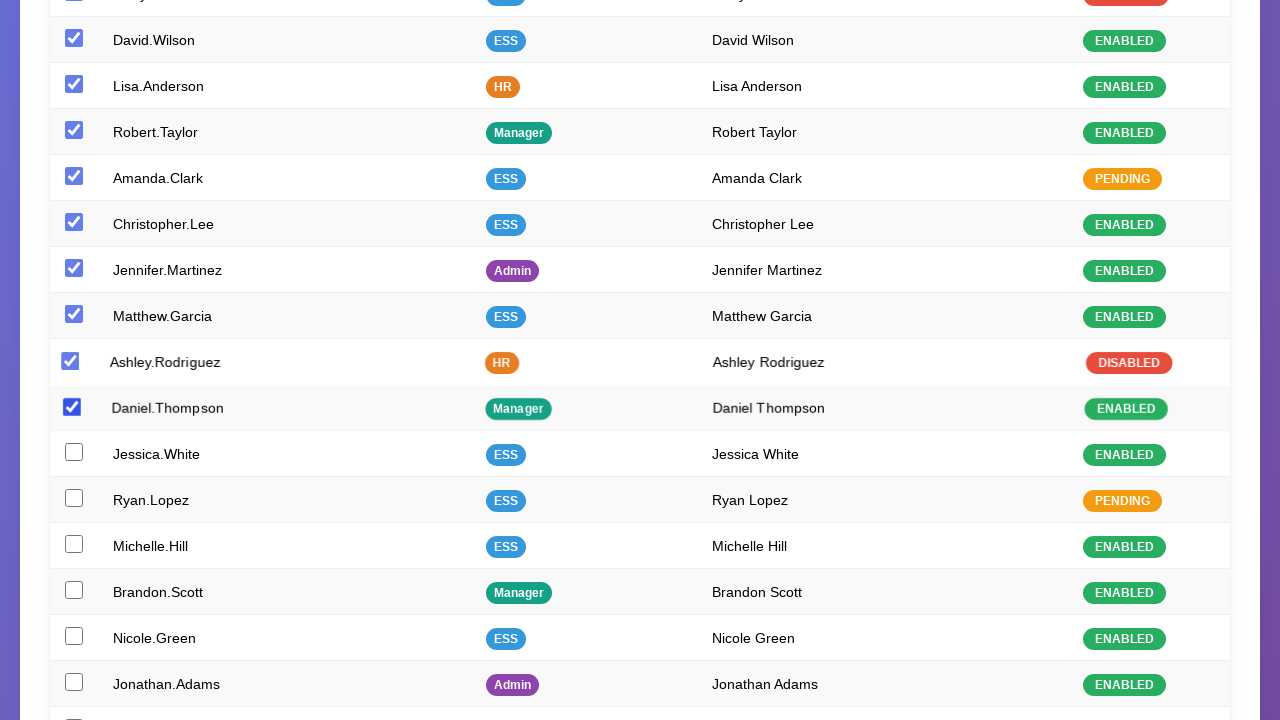

Checked checkbox 19 of 25 at (74, 452) on xpath=//table//tbody//tr//td/input[@type='checkbox'] >> nth=18
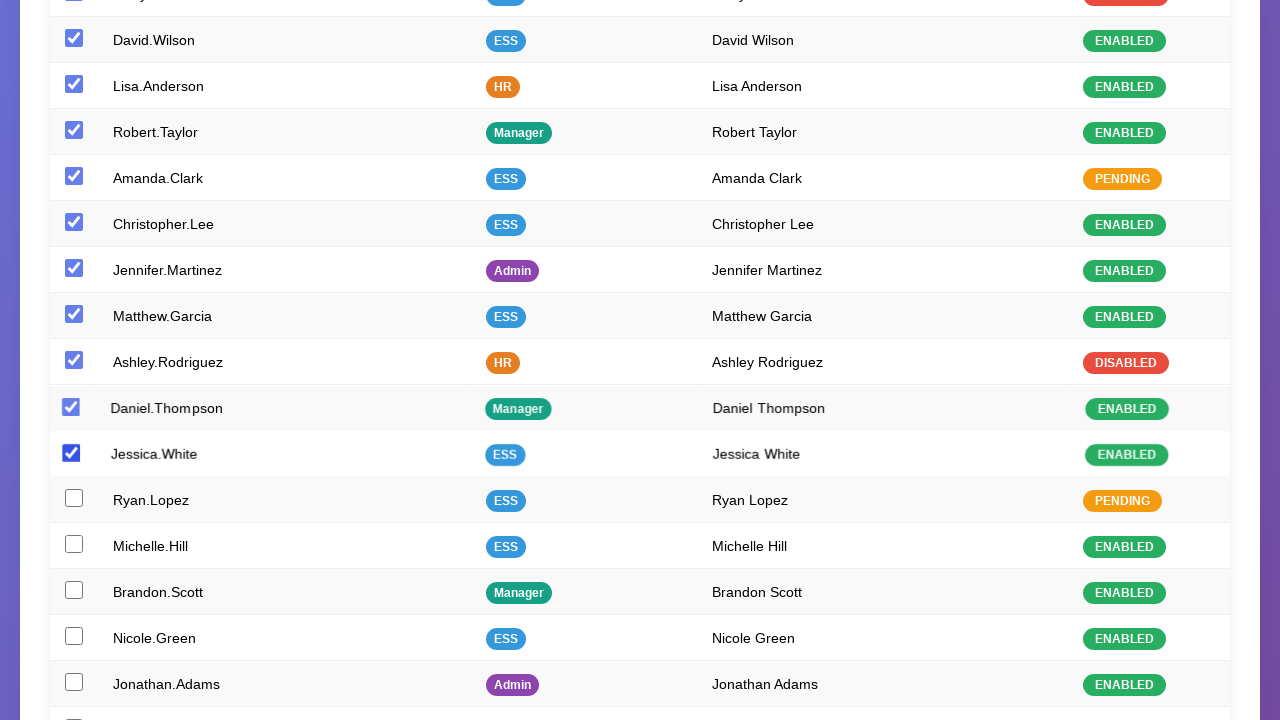

Checked checkbox 20 of 25 at (74, 498) on xpath=//table//tbody//tr//td/input[@type='checkbox'] >> nth=19
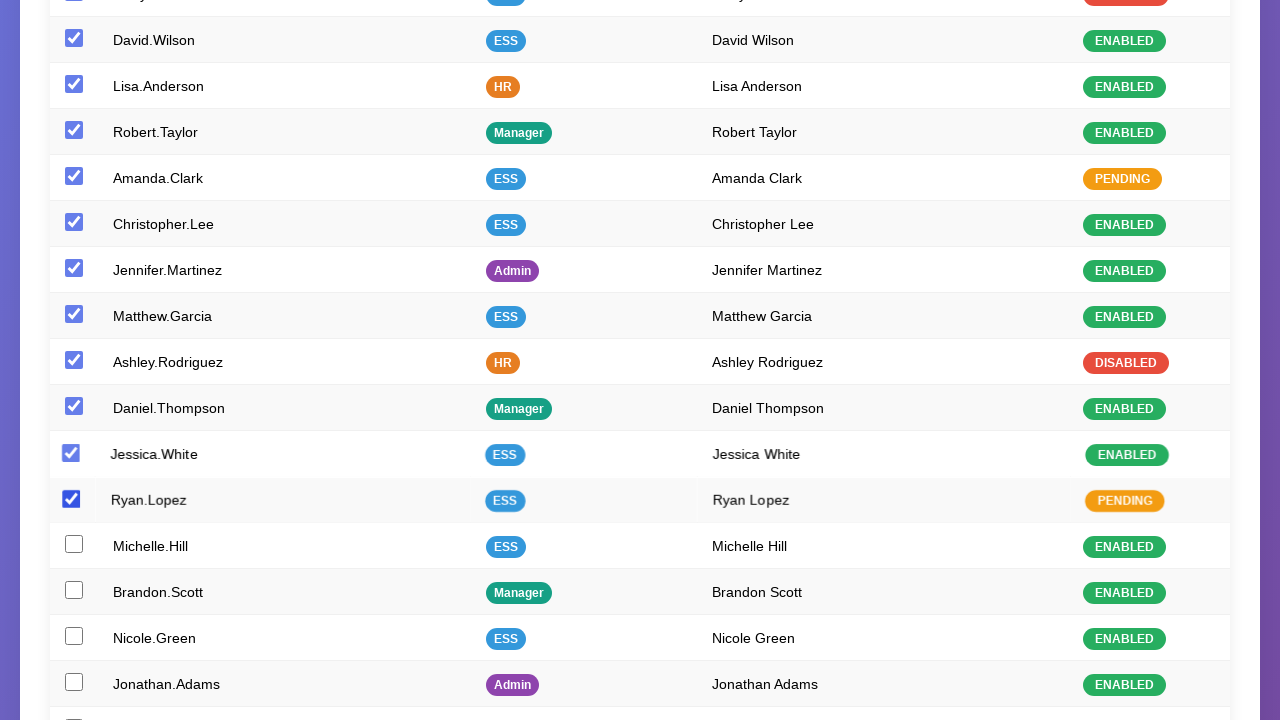

Checked checkbox 21 of 25 at (74, 544) on xpath=//table//tbody//tr//td/input[@type='checkbox'] >> nth=20
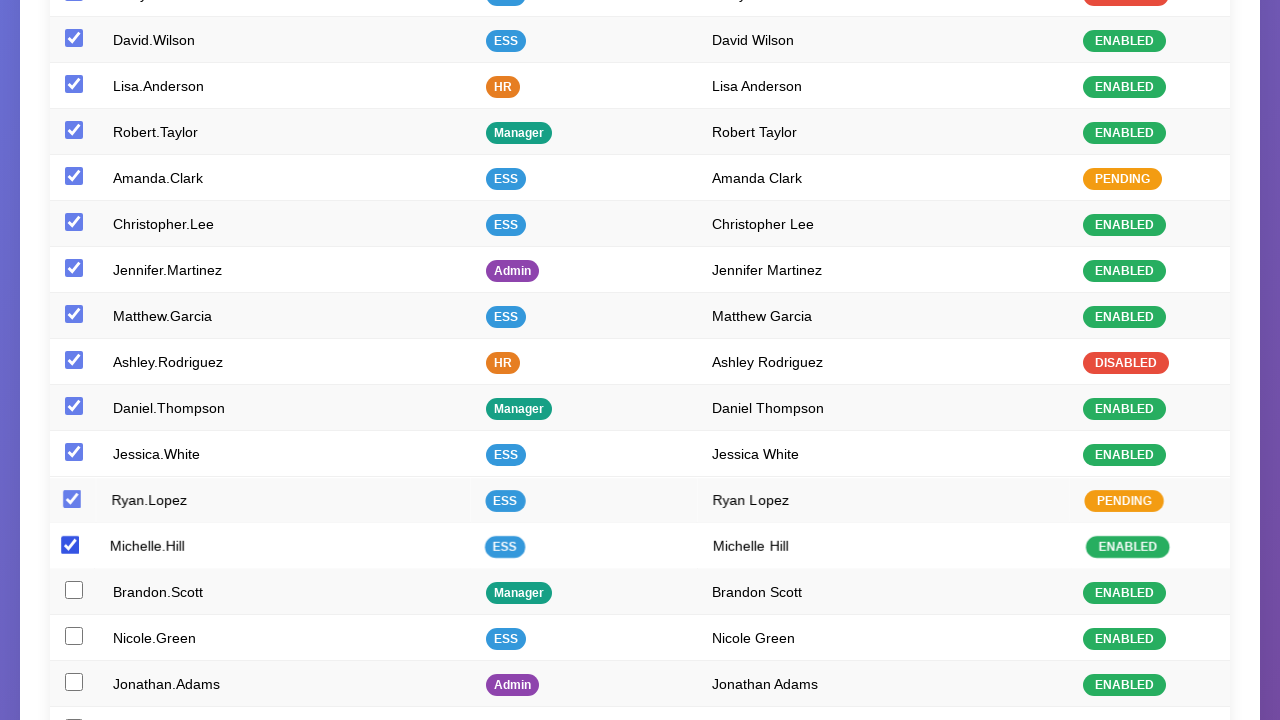

Checked checkbox 22 of 25 at (74, 590) on xpath=//table//tbody//tr//td/input[@type='checkbox'] >> nth=21
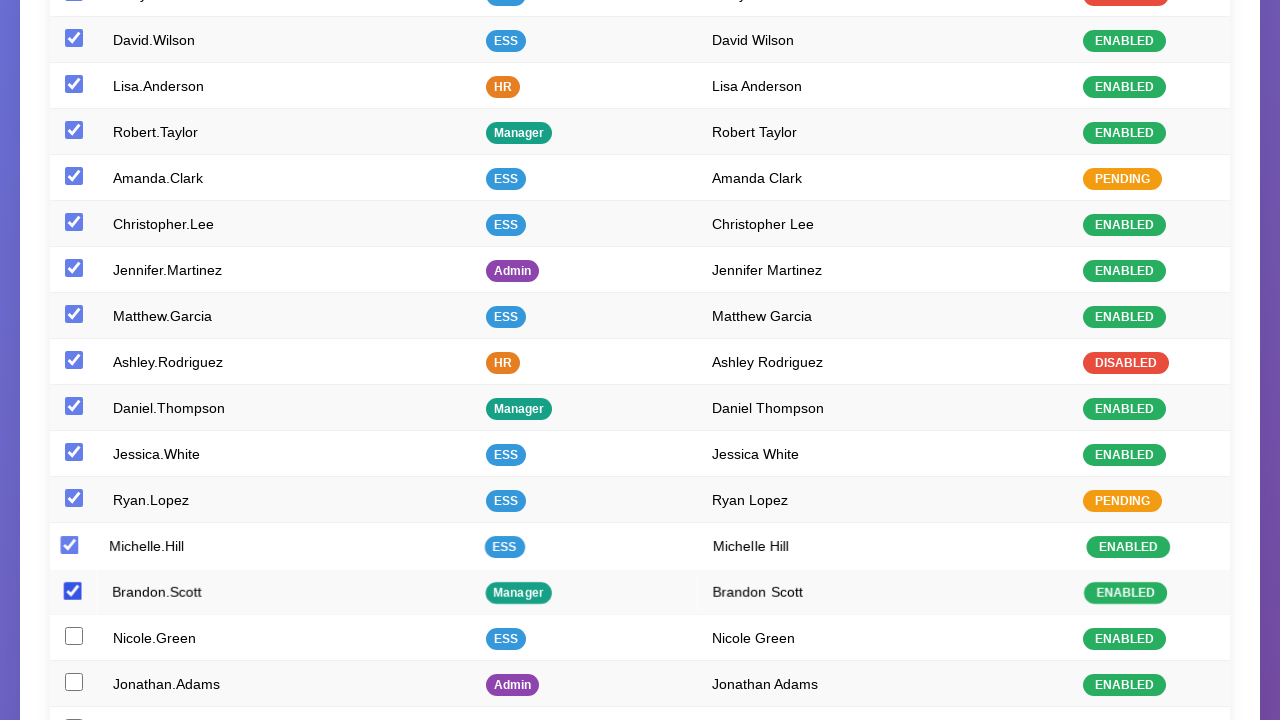

Checked checkbox 23 of 25 at (74, 636) on xpath=//table//tbody//tr//td/input[@type='checkbox'] >> nth=22
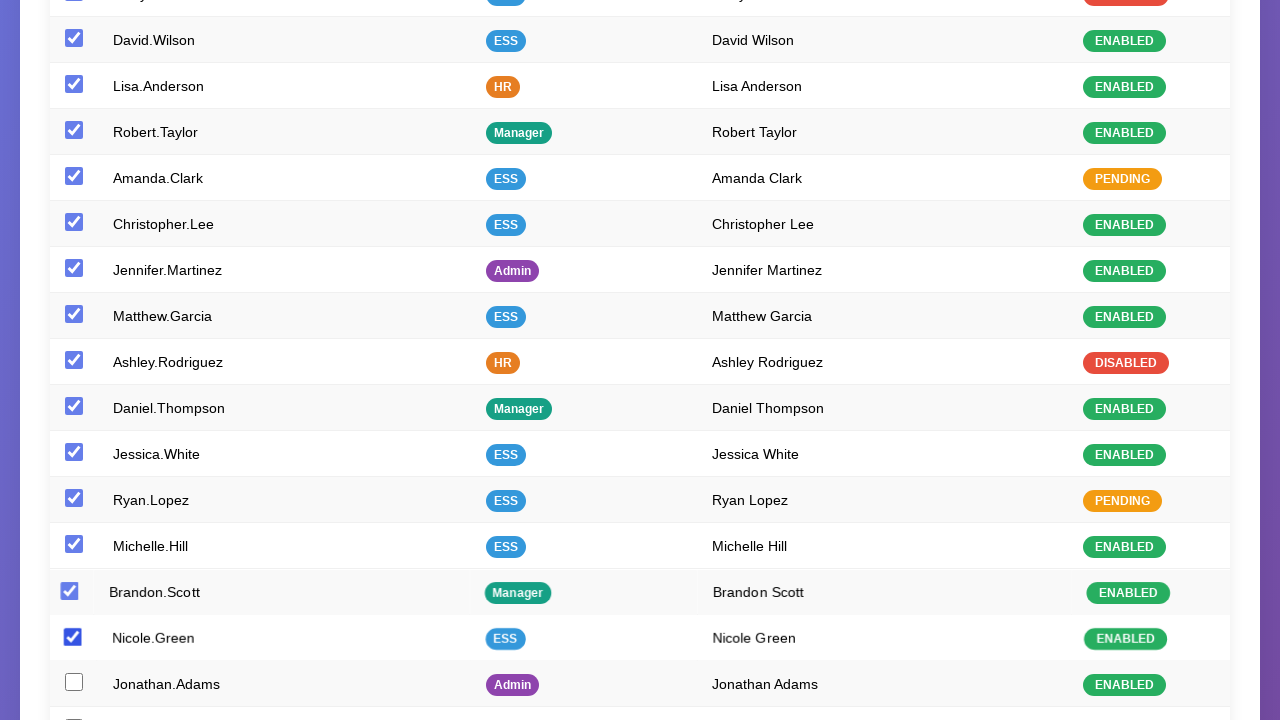

Checked checkbox 24 of 25 at (74, 682) on xpath=//table//tbody//tr//td/input[@type='checkbox'] >> nth=23
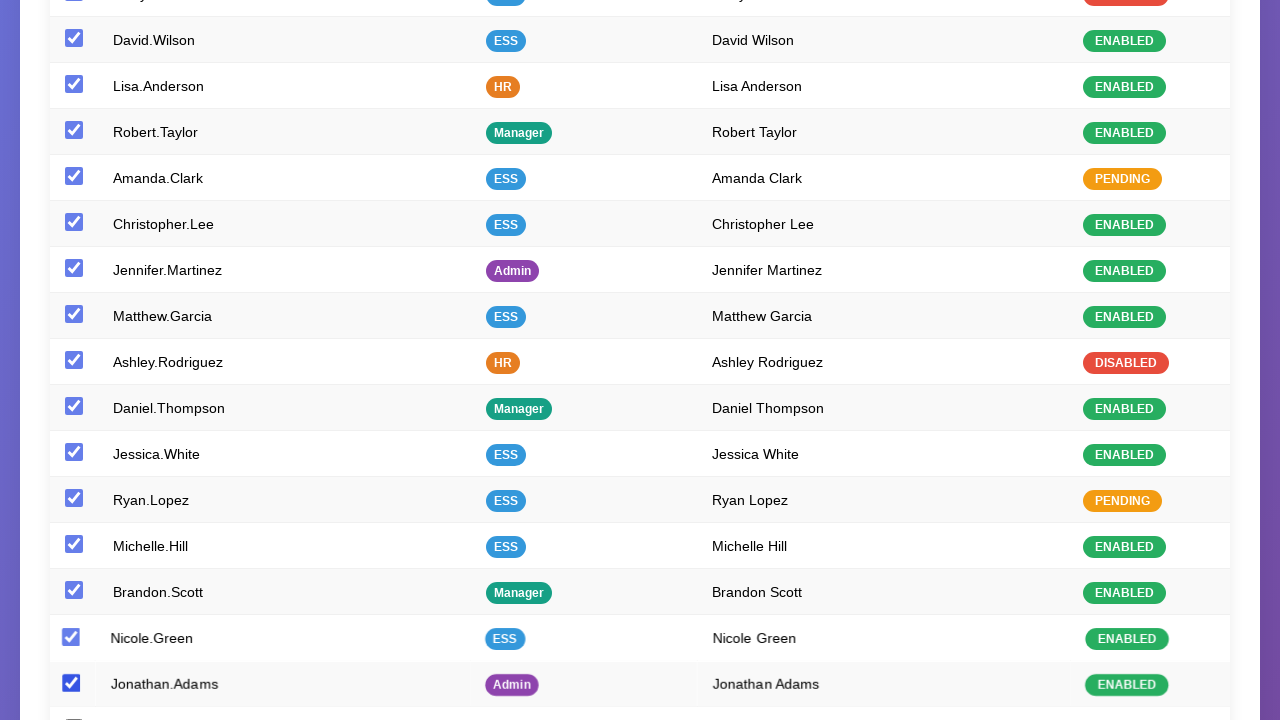

Checked checkbox 25 of 25 at (74, 711) on xpath=//table//tbody//tr//td/input[@type='checkbox'] >> nth=24
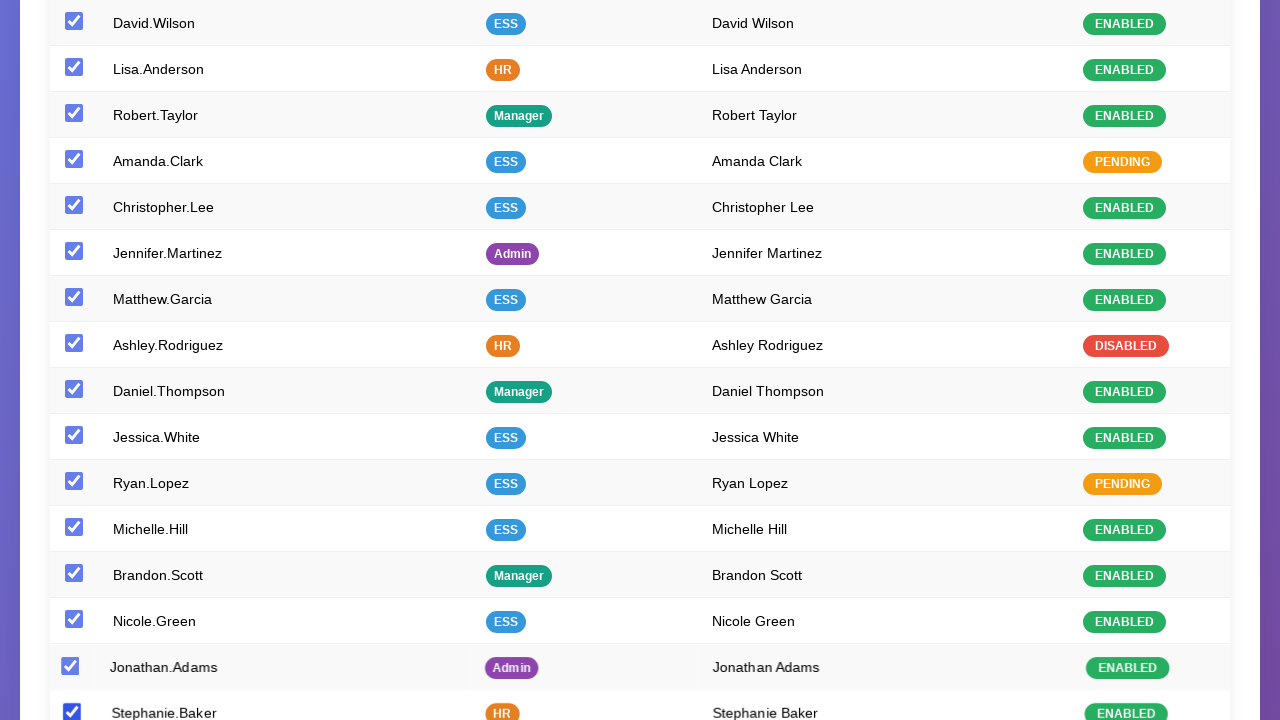

Waited 3 seconds before unchecking checkboxes
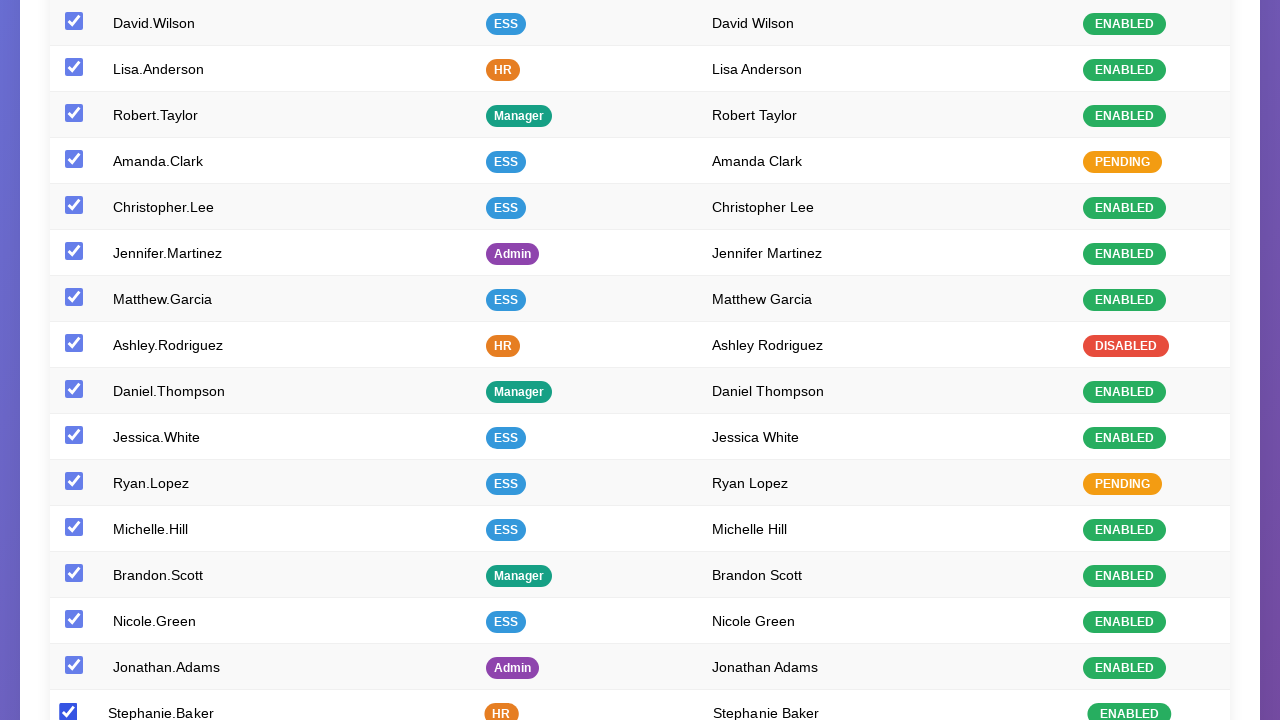

Unchecked checkbox 1 of 25 at (74, 360) on xpath=//table//tbody//tr//td/input[@type='checkbox'] >> nth=0
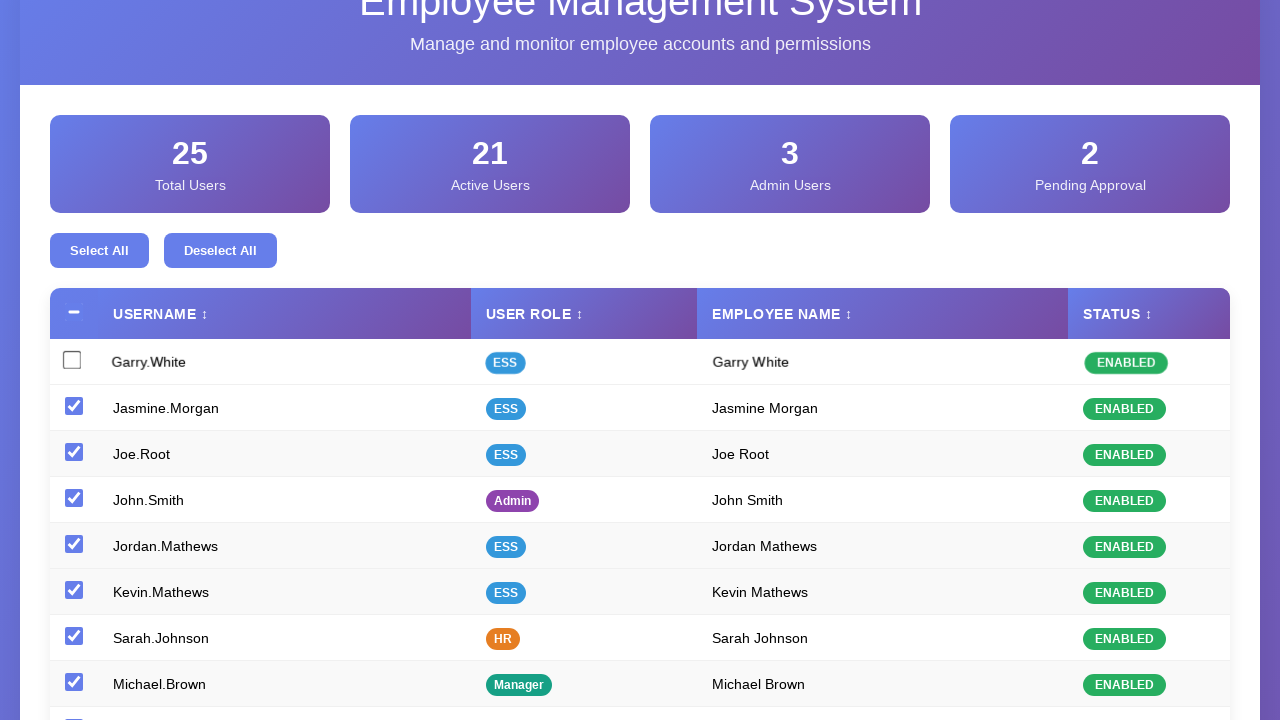

Unchecked checkbox 2 of 25 at (74, 406) on xpath=//table//tbody//tr//td/input[@type='checkbox'] >> nth=1
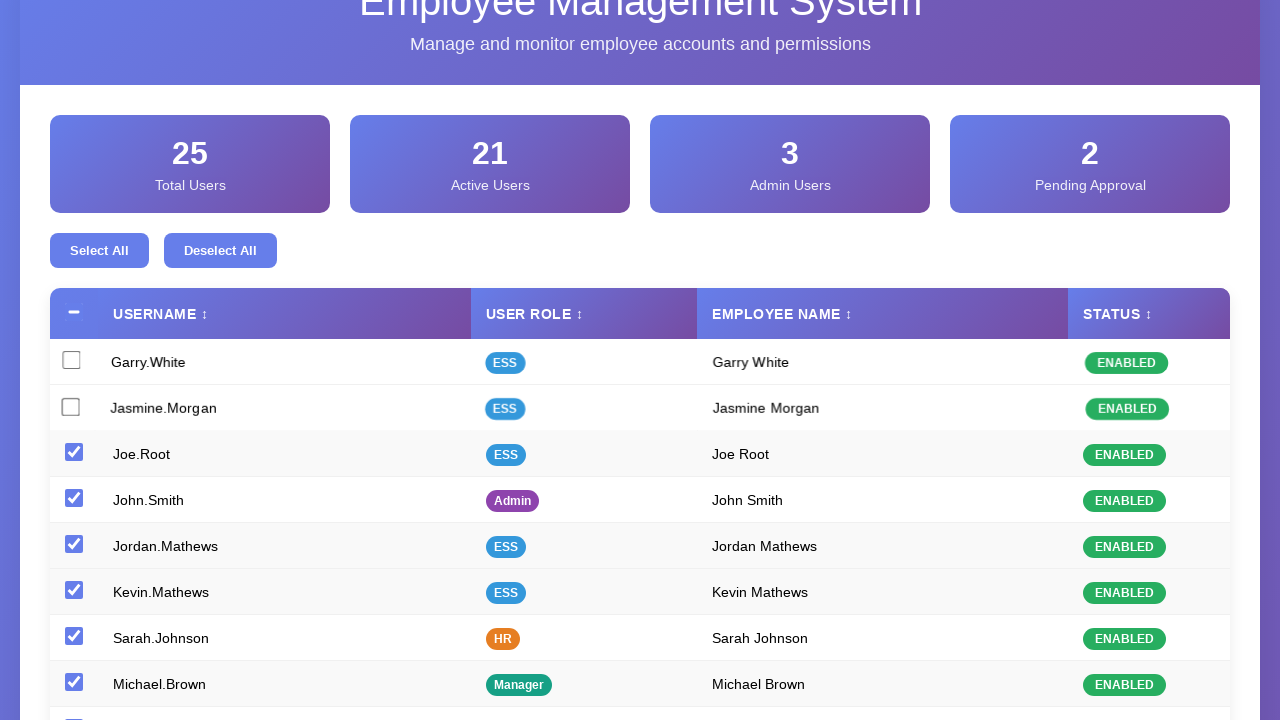

Unchecked checkbox 3 of 25 at (74, 452) on xpath=//table//tbody//tr//td/input[@type='checkbox'] >> nth=2
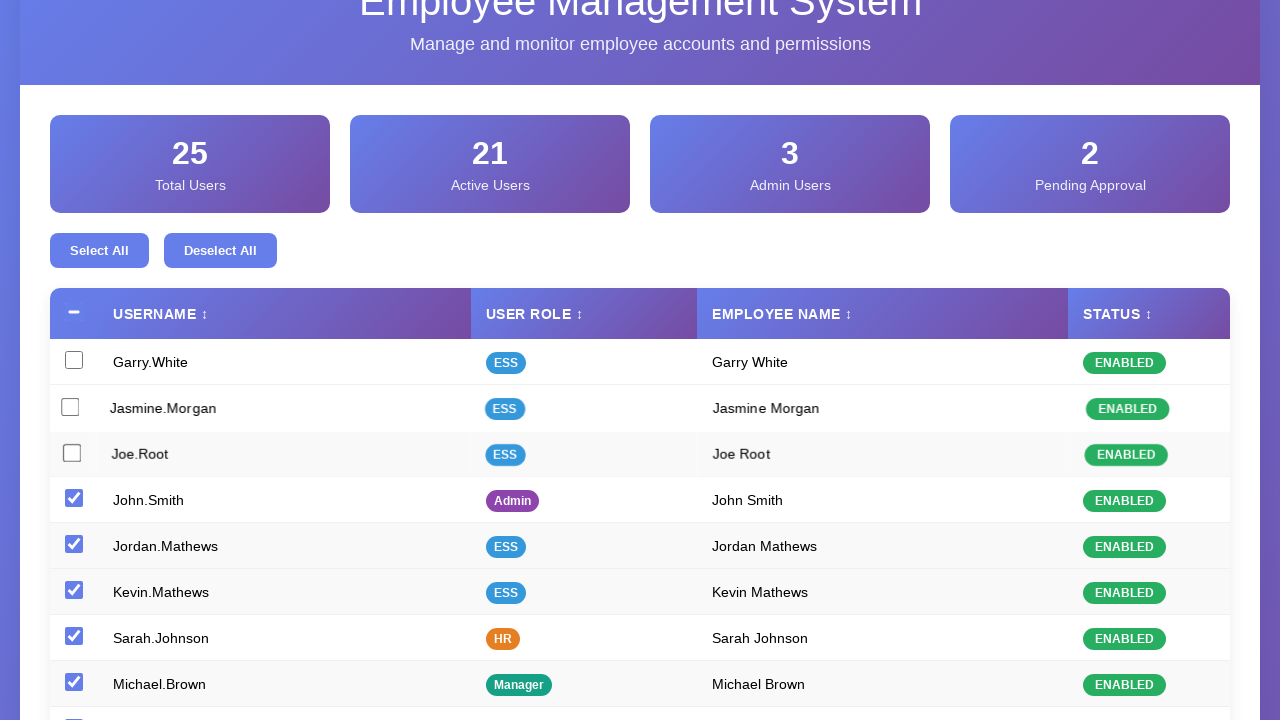

Unchecked checkbox 4 of 25 at (74, 498) on xpath=//table//tbody//tr//td/input[@type='checkbox'] >> nth=3
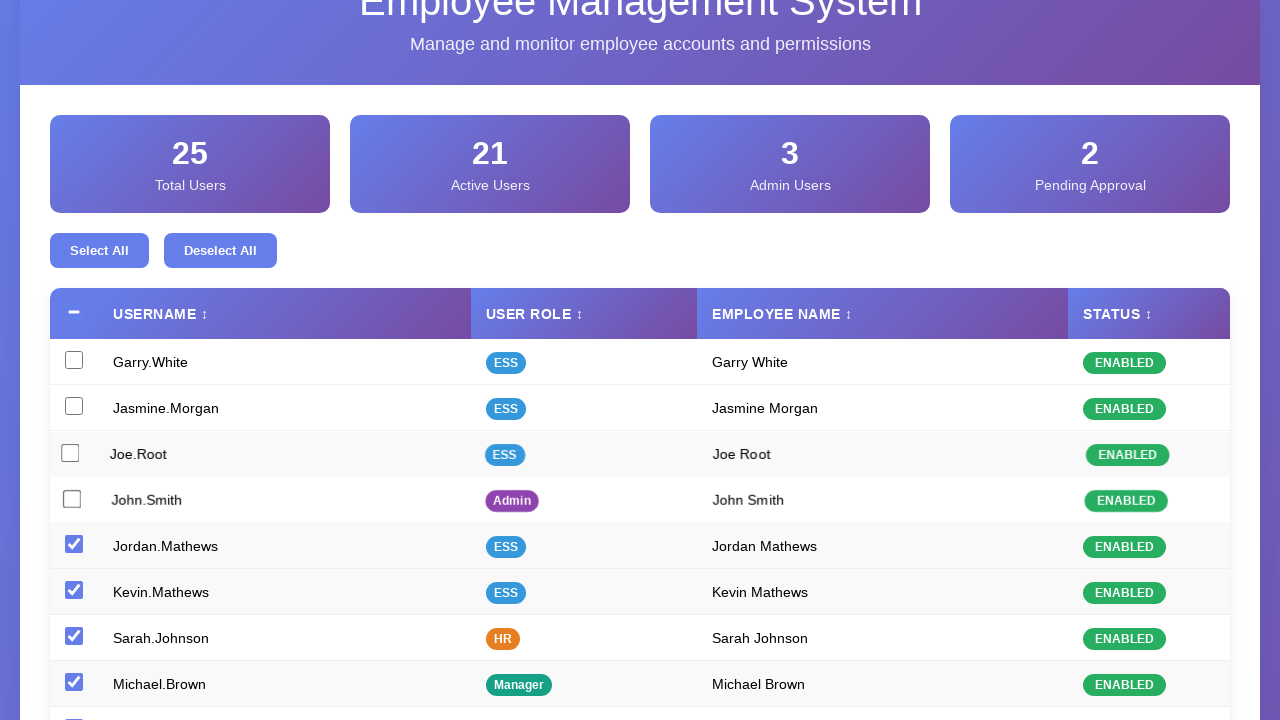

Unchecked checkbox 5 of 25 at (74, 544) on xpath=//table//tbody//tr//td/input[@type='checkbox'] >> nth=4
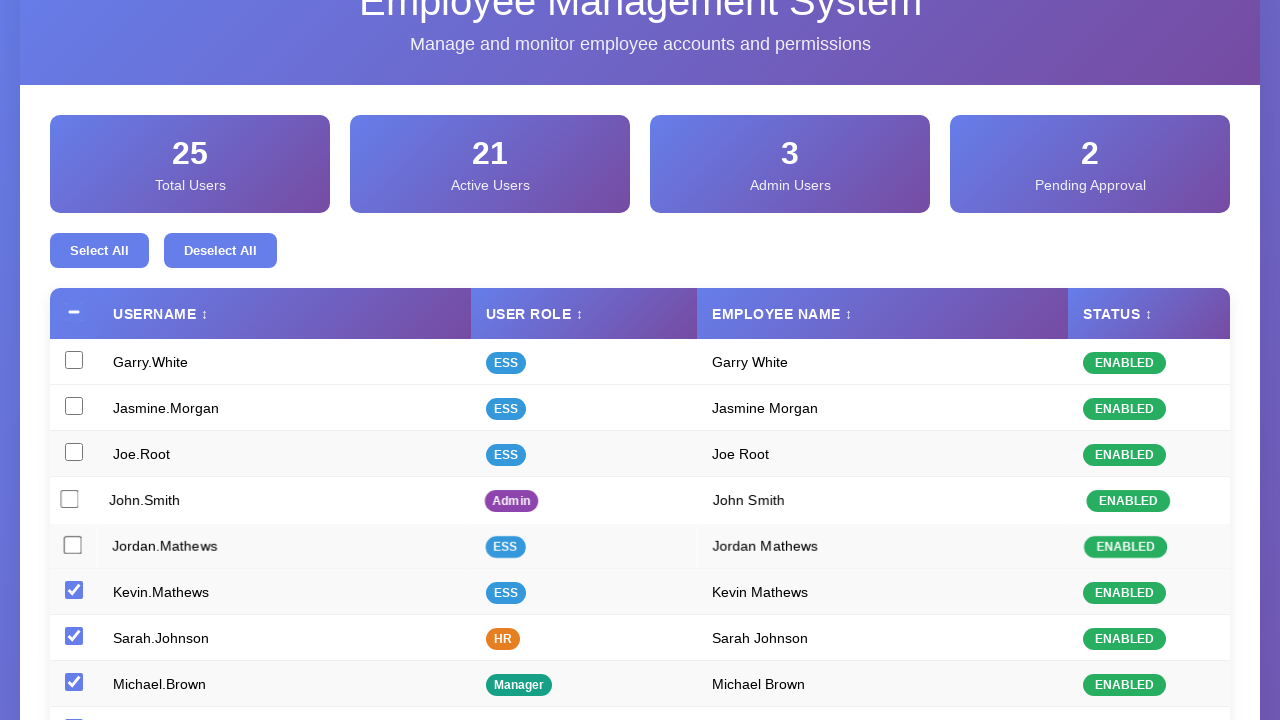

Unchecked checkbox 6 of 25 at (74, 590) on xpath=//table//tbody//tr//td/input[@type='checkbox'] >> nth=5
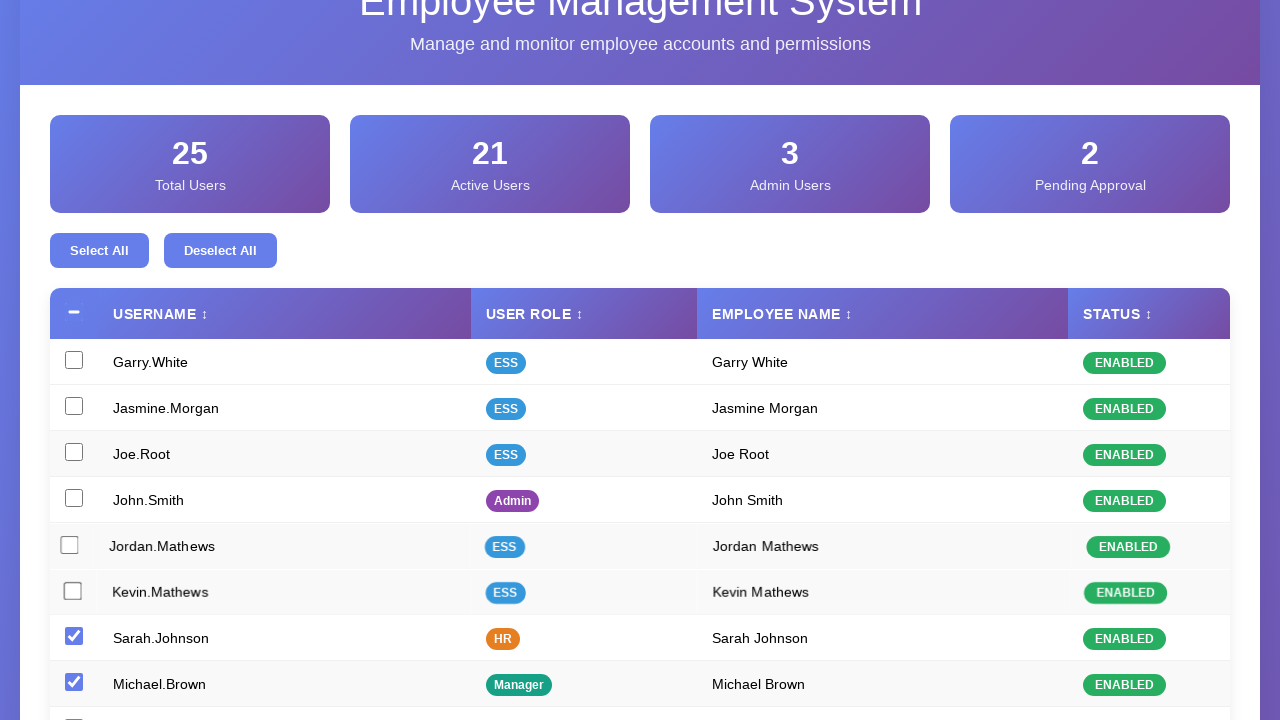

Unchecked checkbox 7 of 25 at (74, 636) on xpath=//table//tbody//tr//td/input[@type='checkbox'] >> nth=6
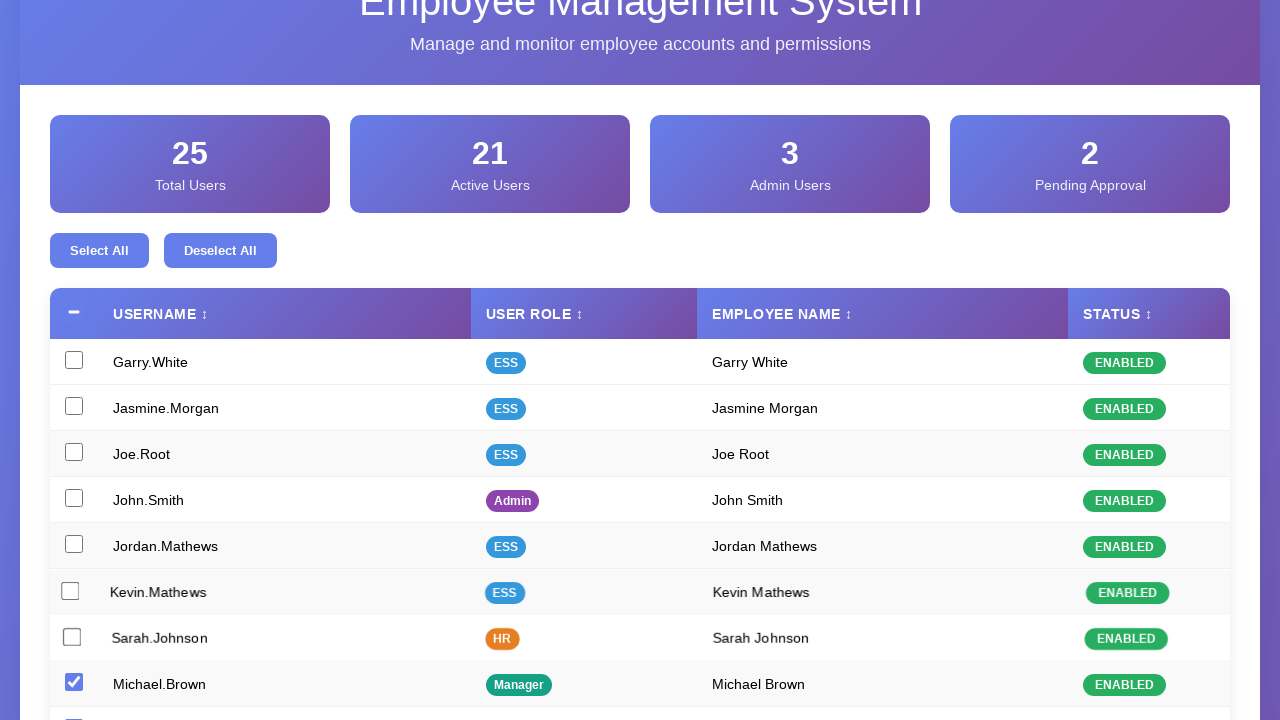

Unchecked checkbox 8 of 25 at (74, 682) on xpath=//table//tbody//tr//td/input[@type='checkbox'] >> nth=7
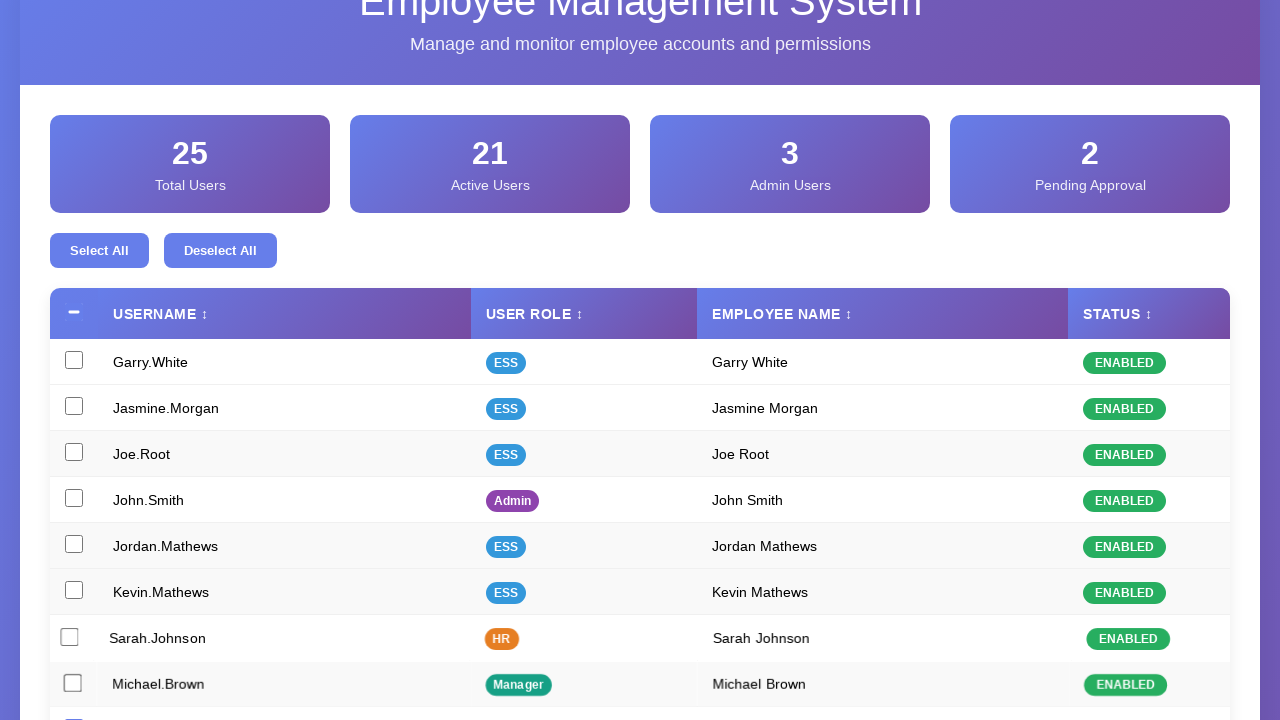

Unchecked checkbox 9 of 25 at (74, 711) on xpath=//table//tbody//tr//td/input[@type='checkbox'] >> nth=8
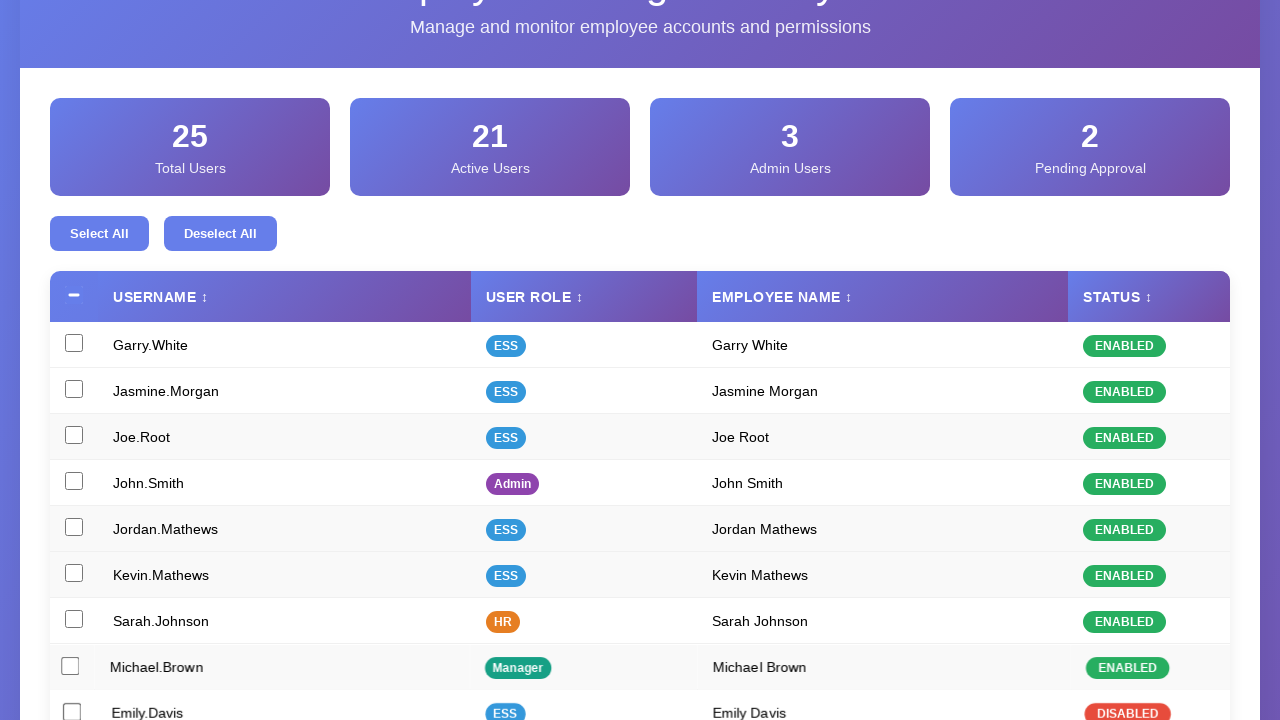

Unchecked checkbox 10 of 25 at (74, 360) on xpath=//table//tbody//tr//td/input[@type='checkbox'] >> nth=9
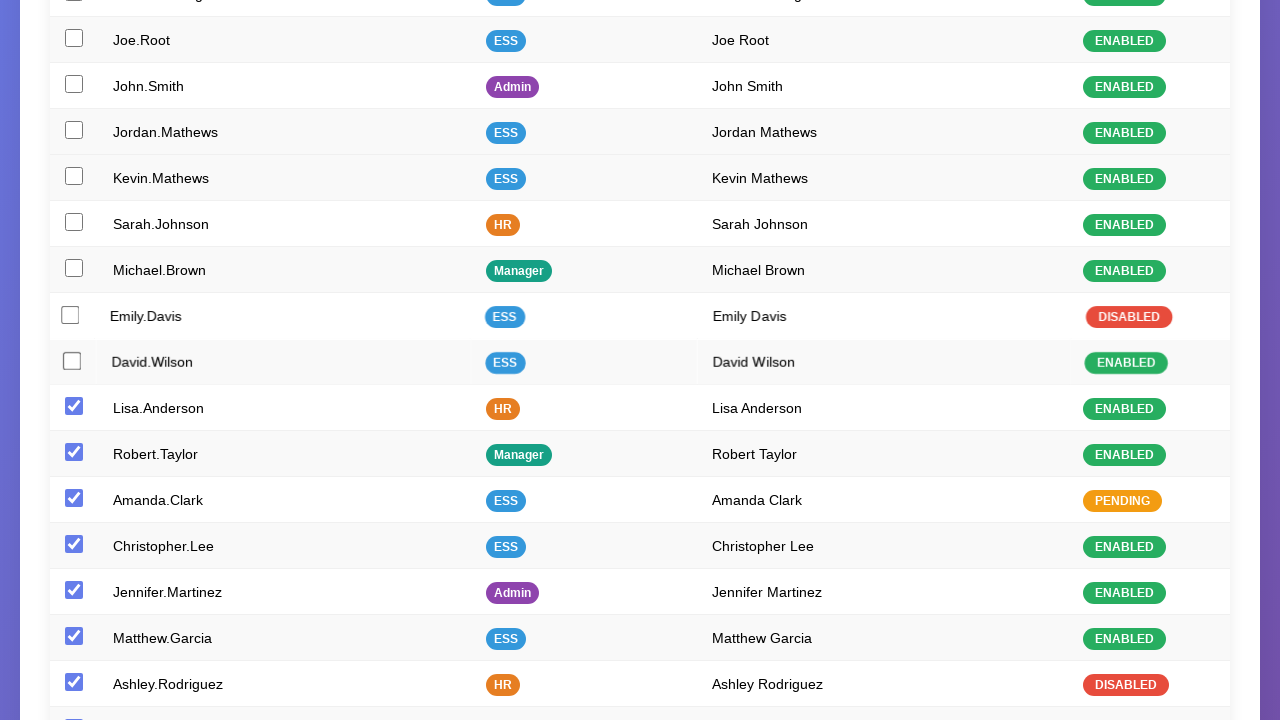

Unchecked checkbox 11 of 25 at (74, 406) on xpath=//table//tbody//tr//td/input[@type='checkbox'] >> nth=10
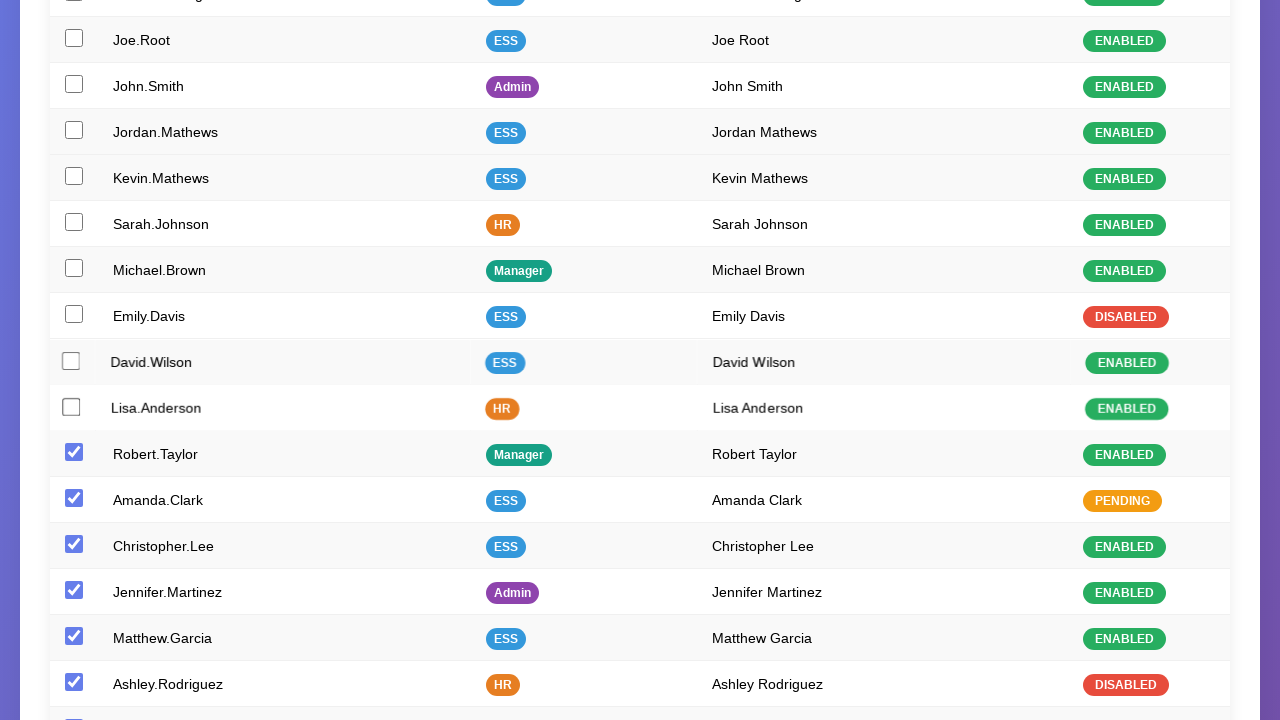

Unchecked checkbox 12 of 25 at (74, 452) on xpath=//table//tbody//tr//td/input[@type='checkbox'] >> nth=11
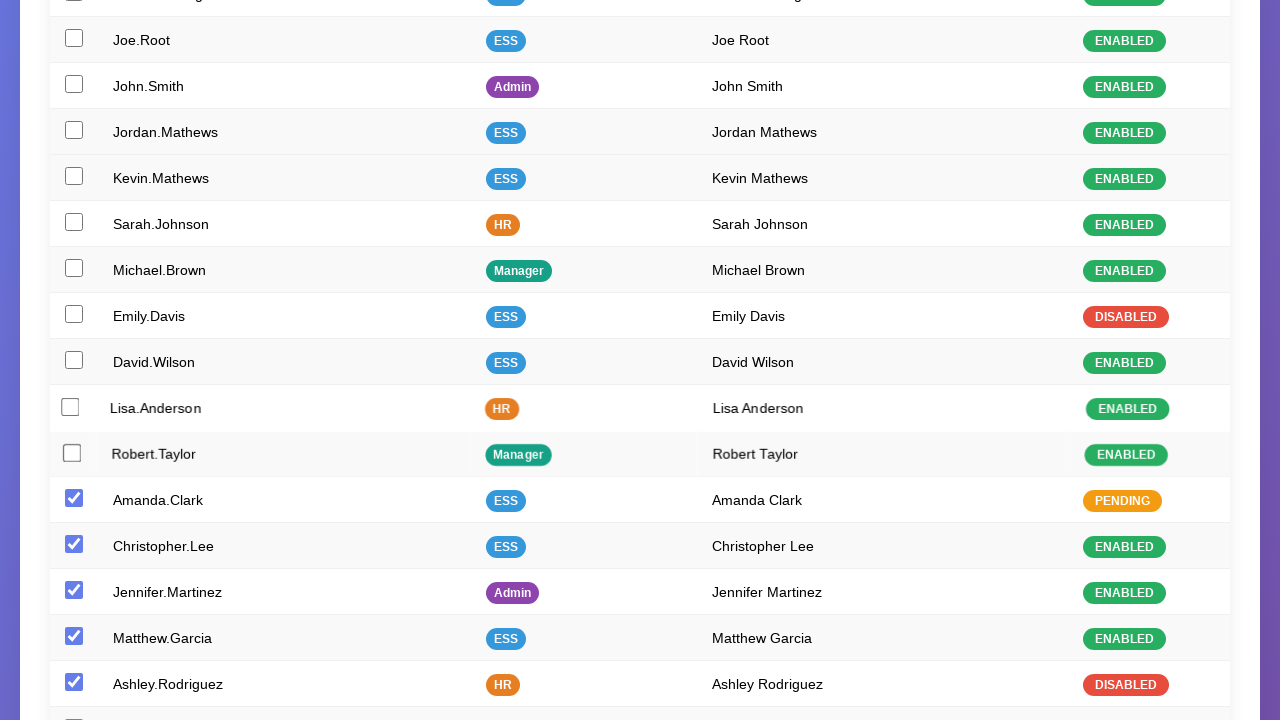

Unchecked checkbox 13 of 25 at (74, 498) on xpath=//table//tbody//tr//td/input[@type='checkbox'] >> nth=12
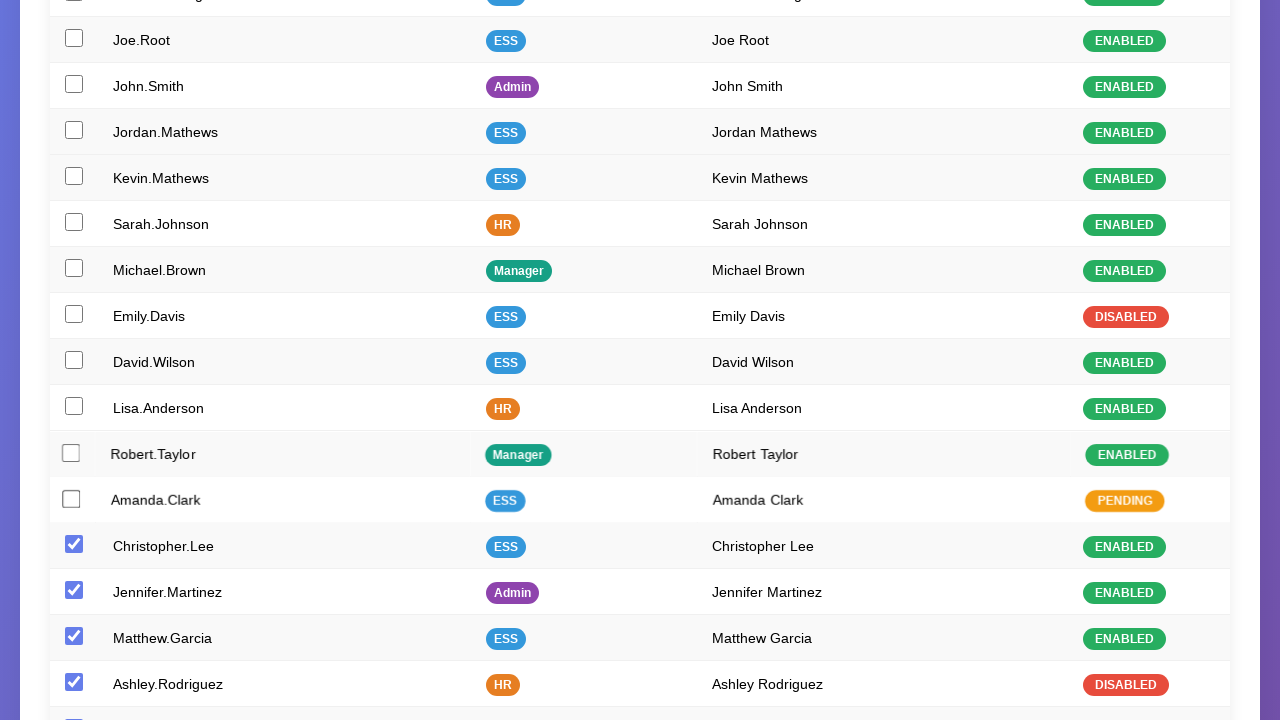

Unchecked checkbox 14 of 25 at (74, 544) on xpath=//table//tbody//tr//td/input[@type='checkbox'] >> nth=13
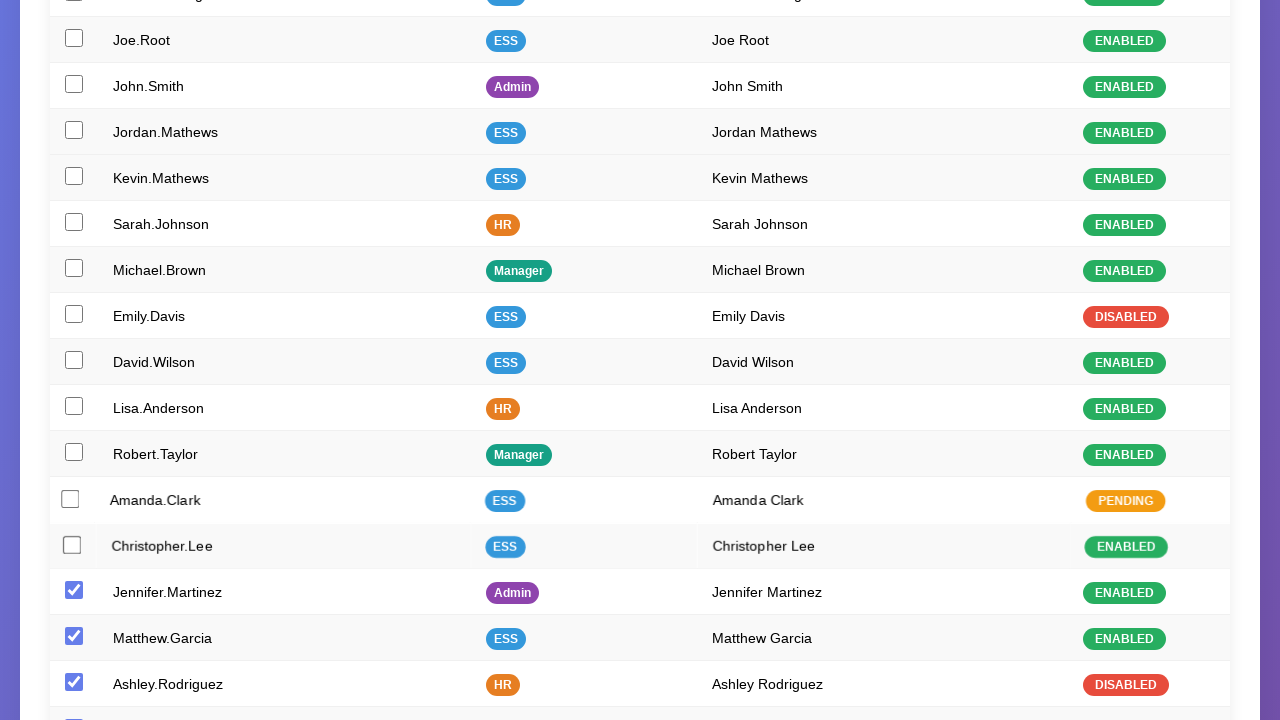

Unchecked checkbox 15 of 25 at (74, 590) on xpath=//table//tbody//tr//td/input[@type='checkbox'] >> nth=14
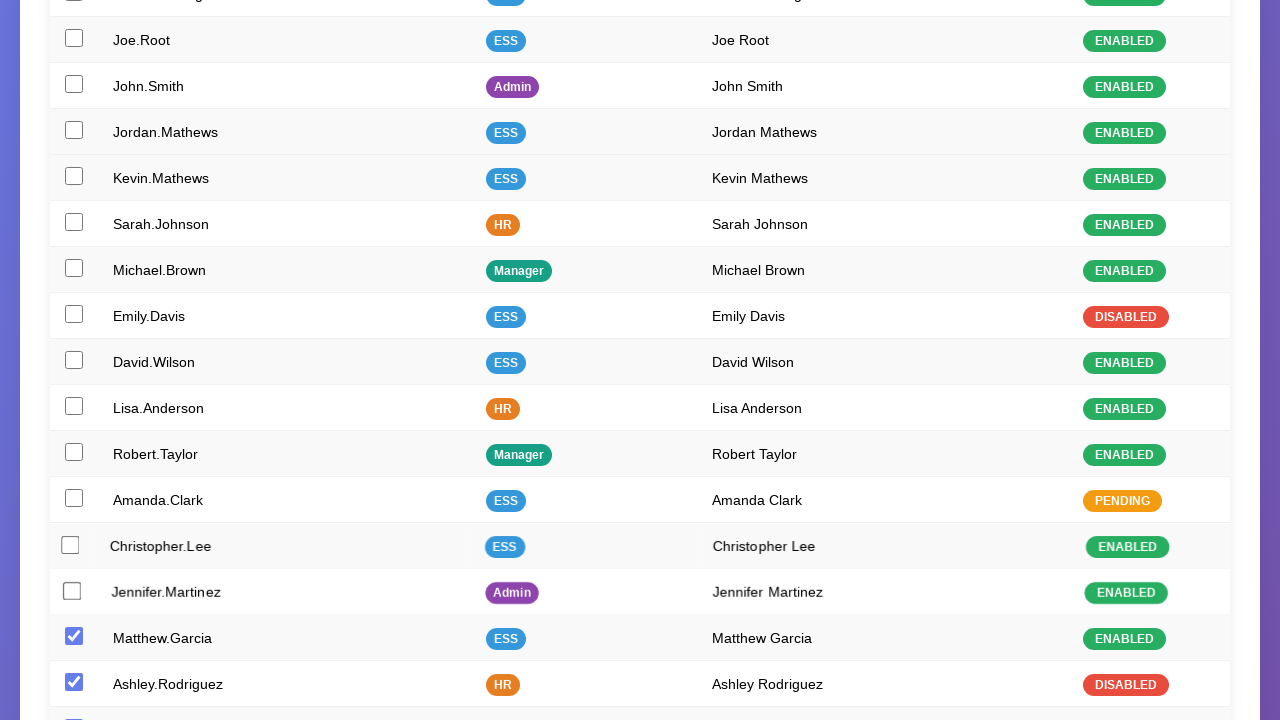

Unchecked checkbox 16 of 25 at (74, 636) on xpath=//table//tbody//tr//td/input[@type='checkbox'] >> nth=15
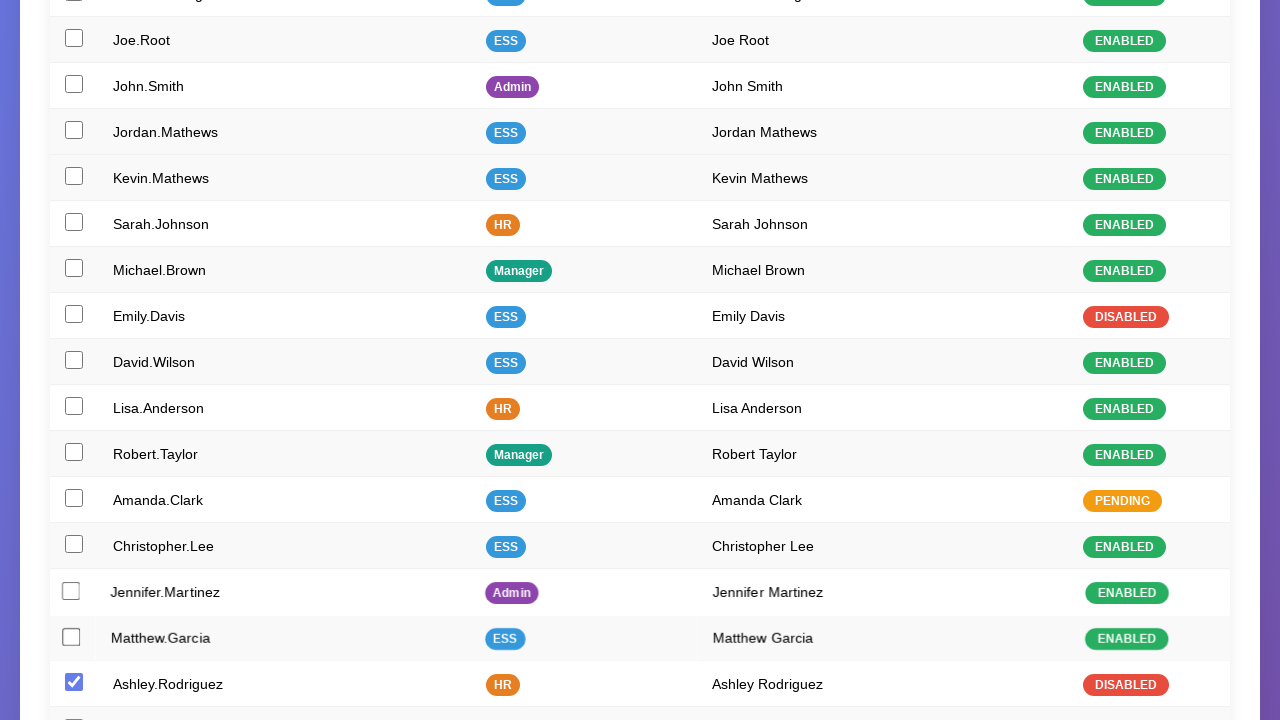

Unchecked checkbox 17 of 25 at (74, 682) on xpath=//table//tbody//tr//td/input[@type='checkbox'] >> nth=16
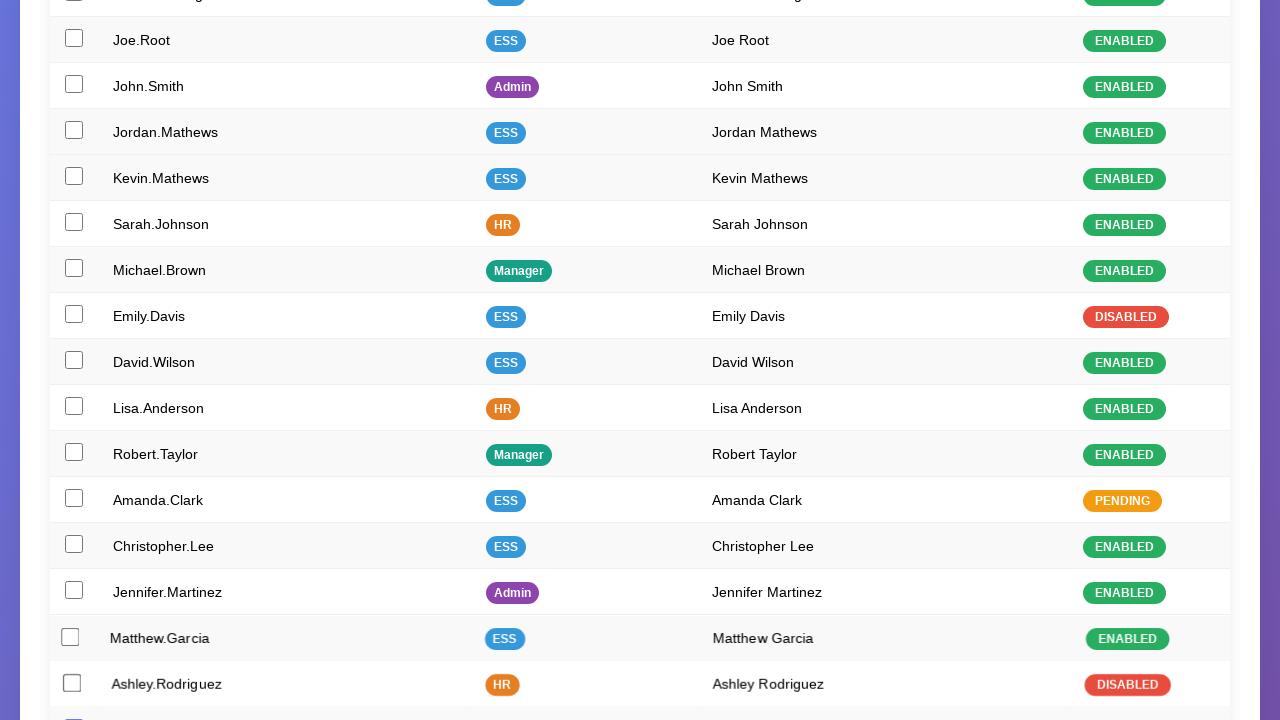

Unchecked checkbox 18 of 25 at (74, 711) on xpath=//table//tbody//tr//td/input[@type='checkbox'] >> nth=17
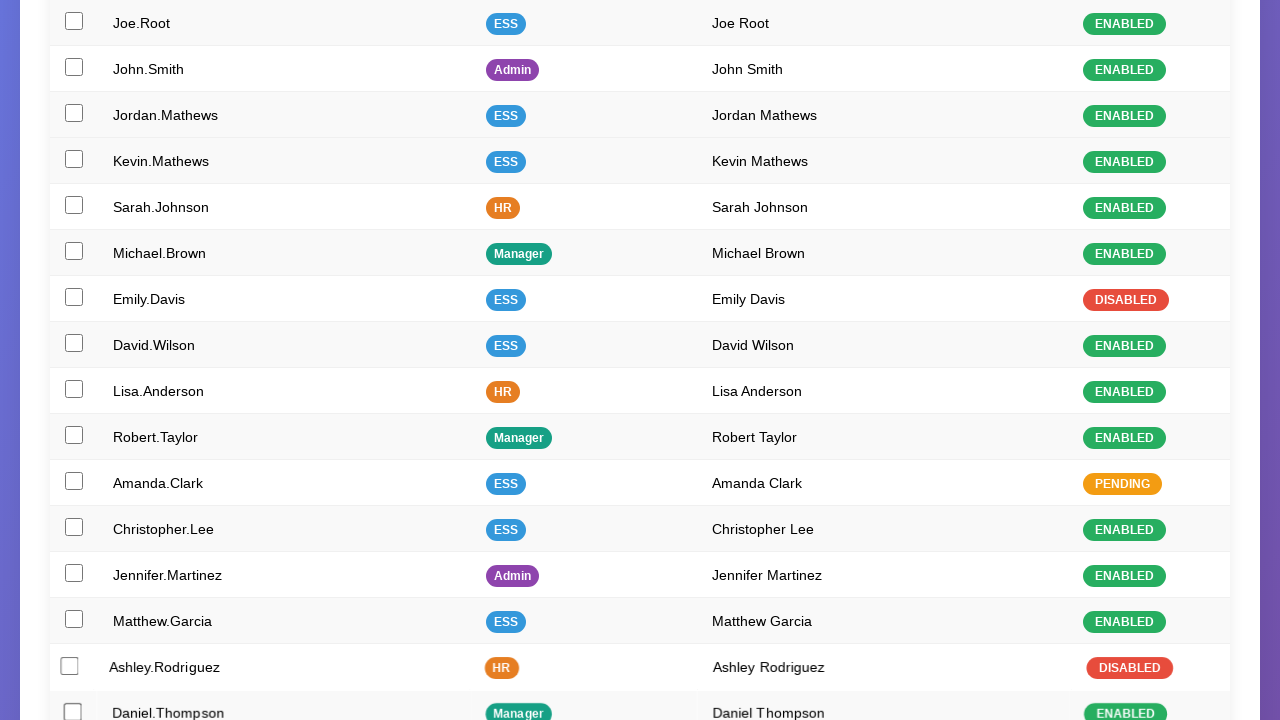

Unchecked checkbox 19 of 25 at (74, 369) on xpath=//table//tbody//tr//td/input[@type='checkbox'] >> nth=18
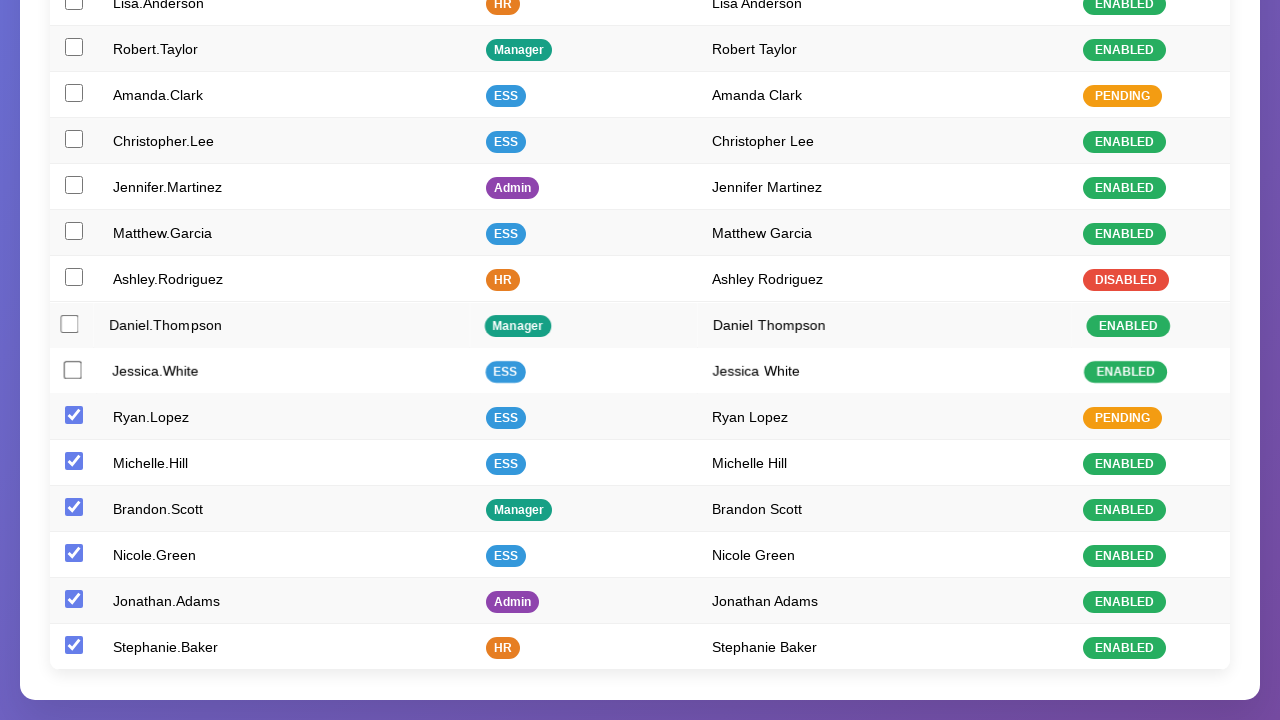

Unchecked checkbox 20 of 25 at (74, 415) on xpath=//table//tbody//tr//td/input[@type='checkbox'] >> nth=19
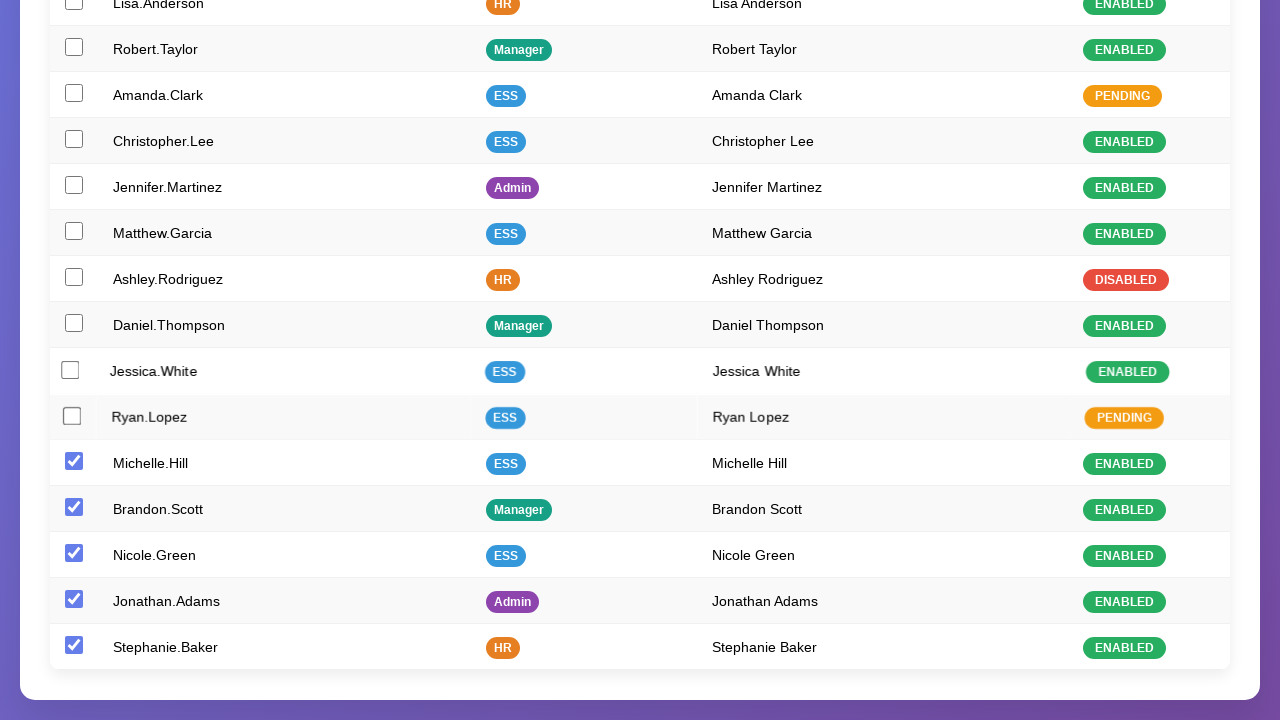

Unchecked checkbox 21 of 25 at (74, 461) on xpath=//table//tbody//tr//td/input[@type='checkbox'] >> nth=20
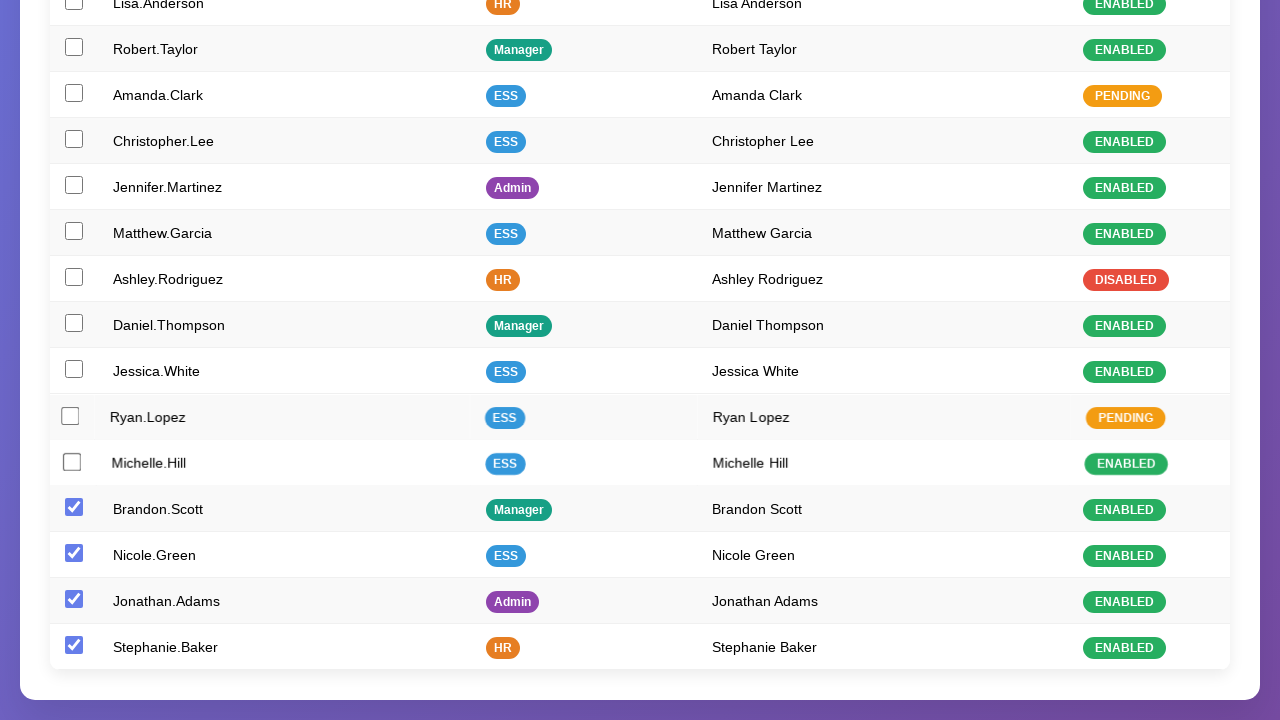

Unchecked checkbox 22 of 25 at (74, 507) on xpath=//table//tbody//tr//td/input[@type='checkbox'] >> nth=21
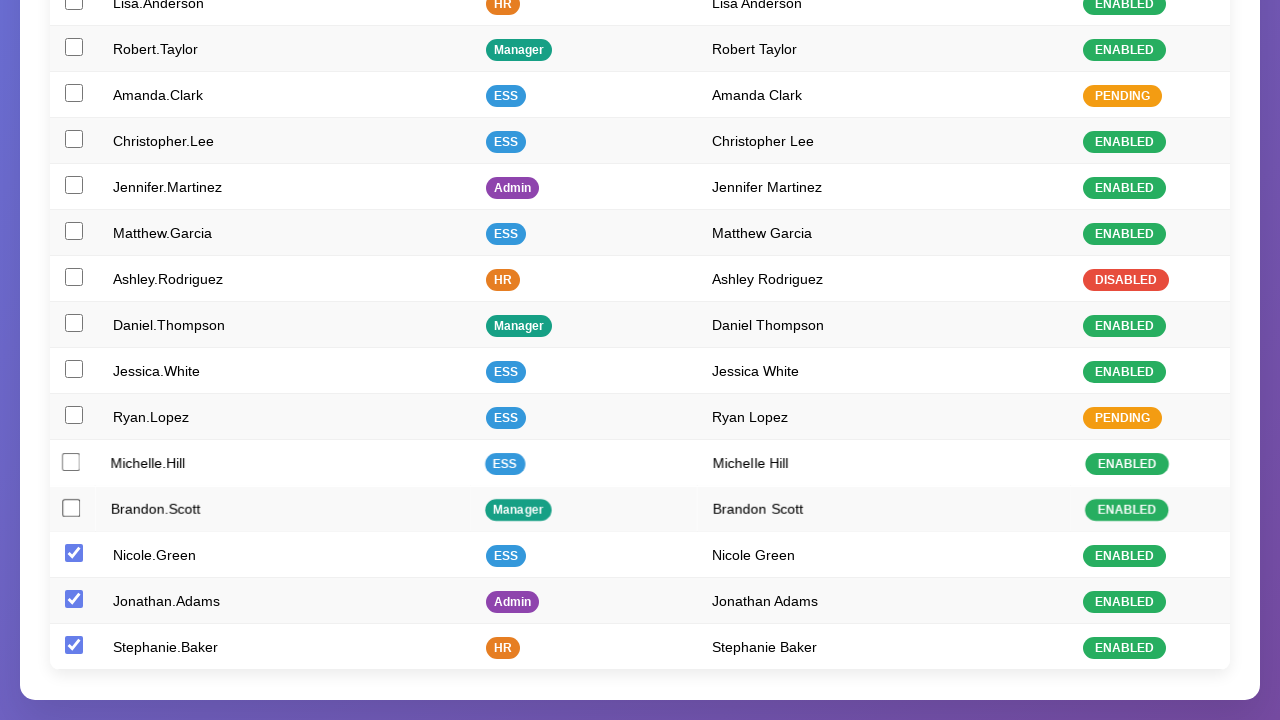

Unchecked checkbox 23 of 25 at (74, 553) on xpath=//table//tbody//tr//td/input[@type='checkbox'] >> nth=22
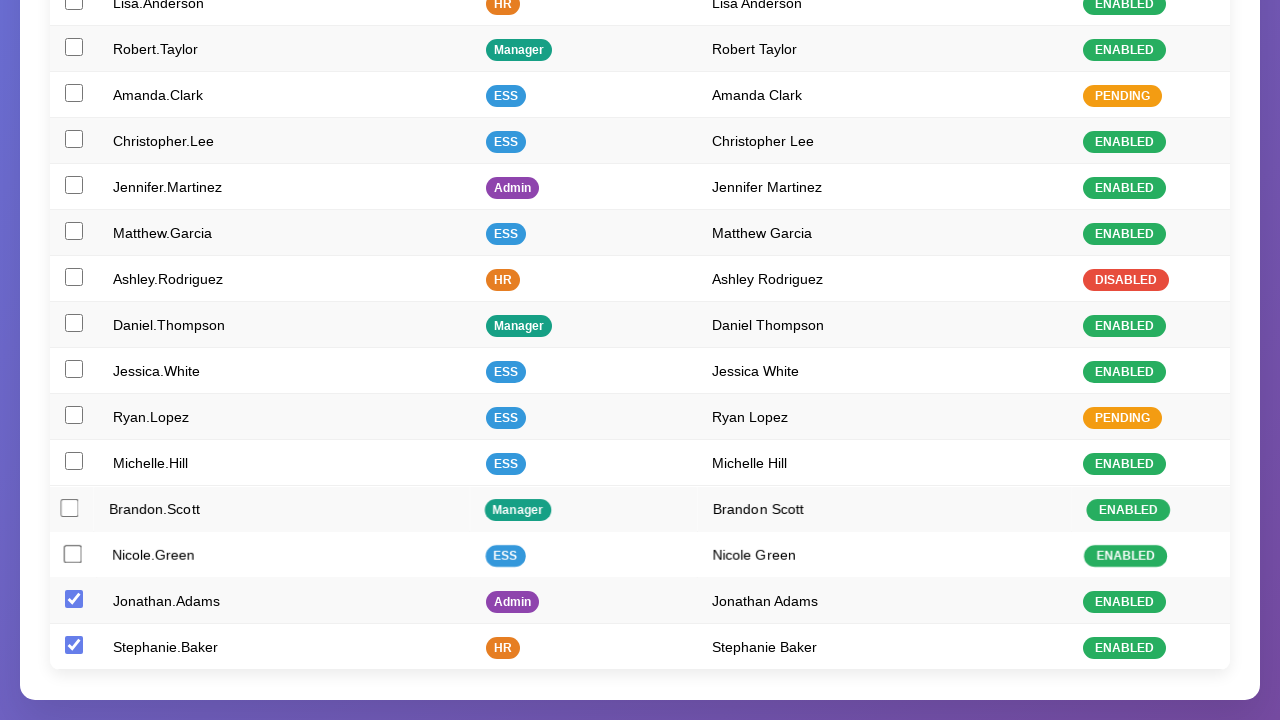

Unchecked checkbox 24 of 25 at (74, 599) on xpath=//table//tbody//tr//td/input[@type='checkbox'] >> nth=23
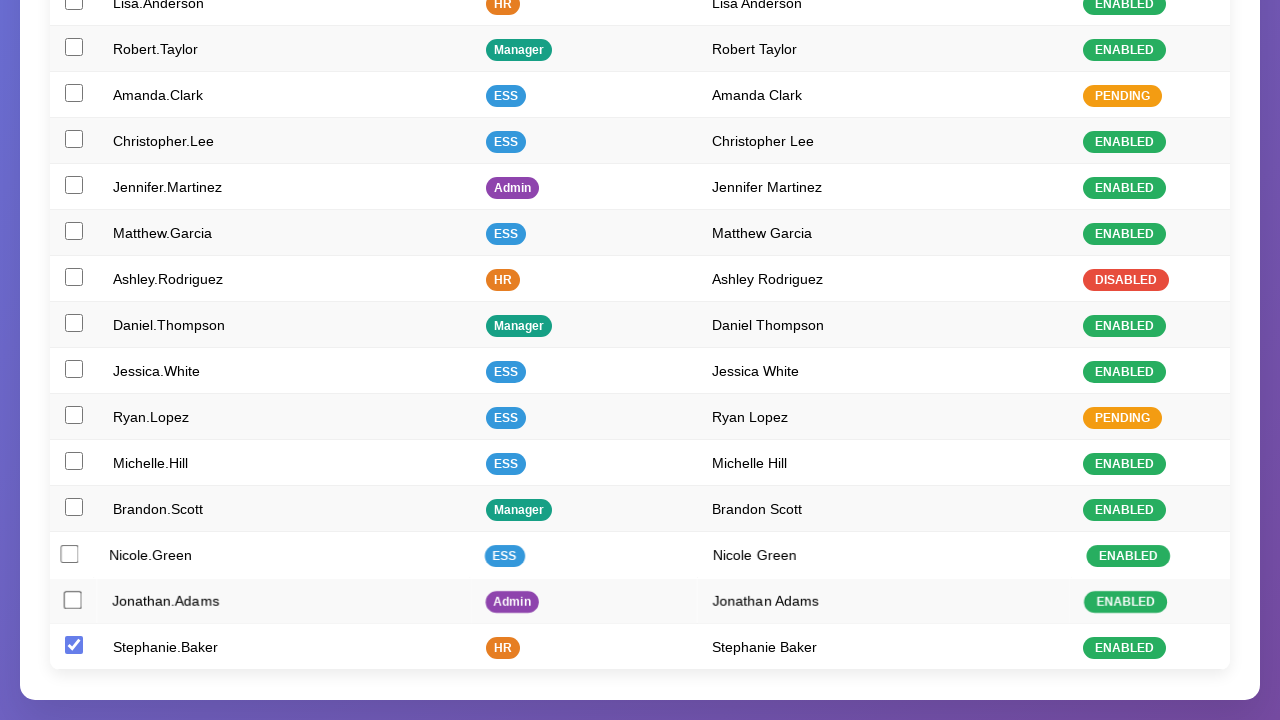

Unchecked checkbox 25 of 25 at (74, 645) on xpath=//table//tbody//tr//td/input[@type='checkbox'] >> nth=24
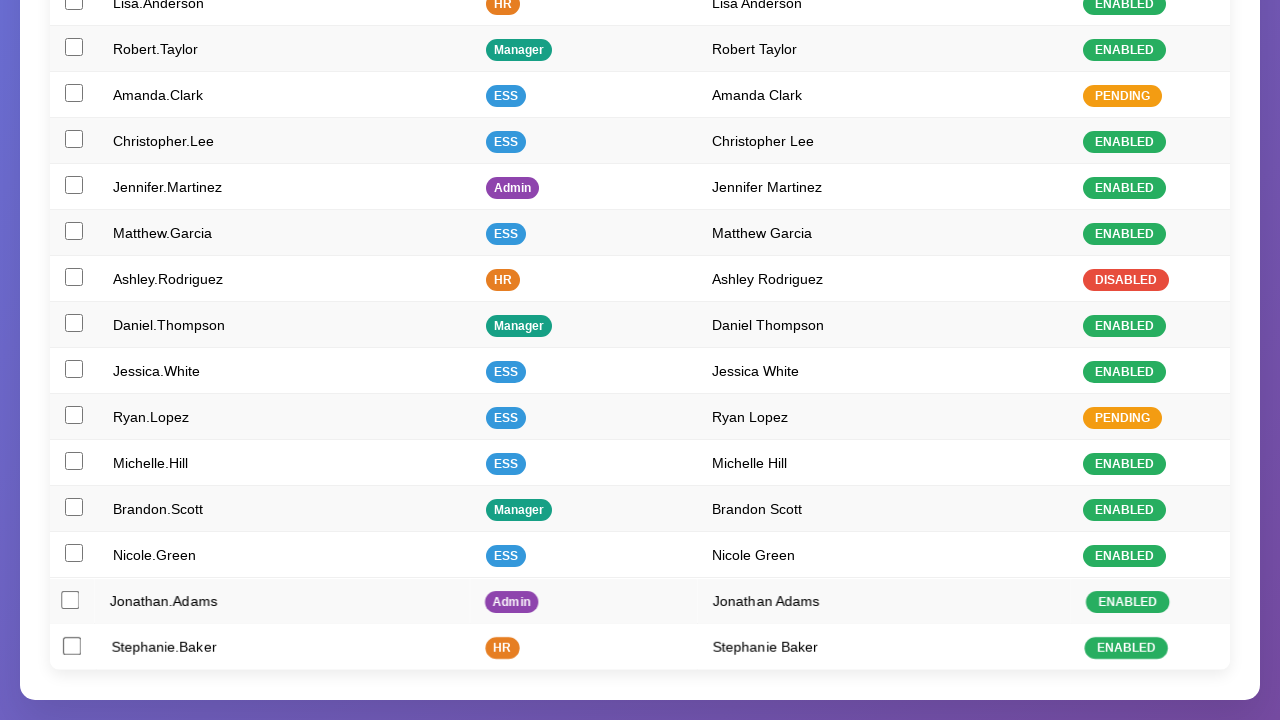

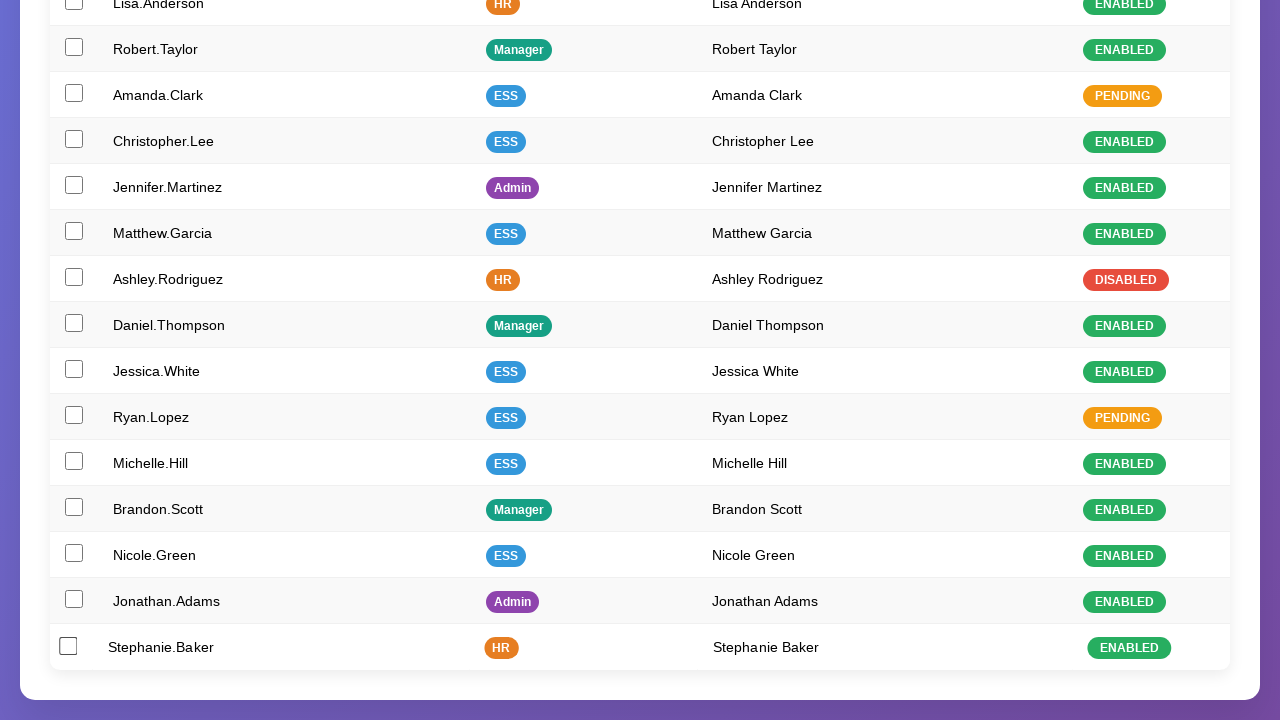